Navigates to an automation practice page and verifies footer links are present and accessible

Starting URL: https://rahulshettyacademy.com/AutomationPractice/

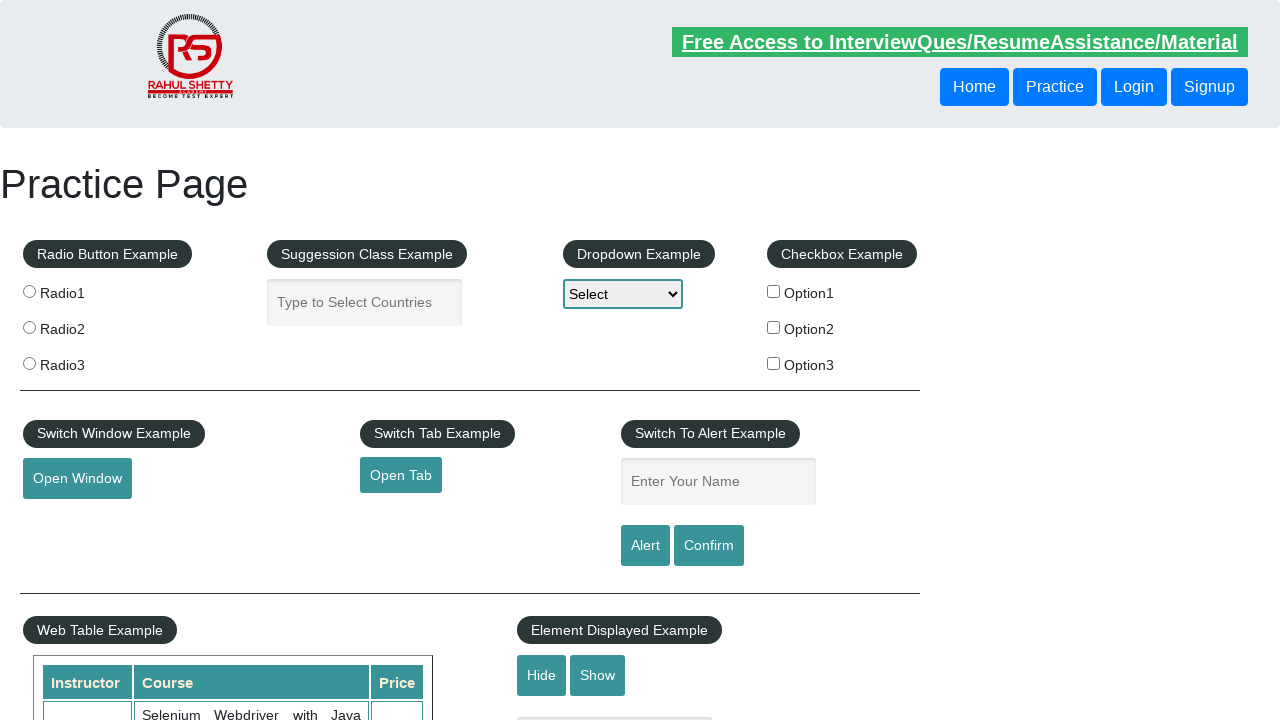

Waited for footer list items to load
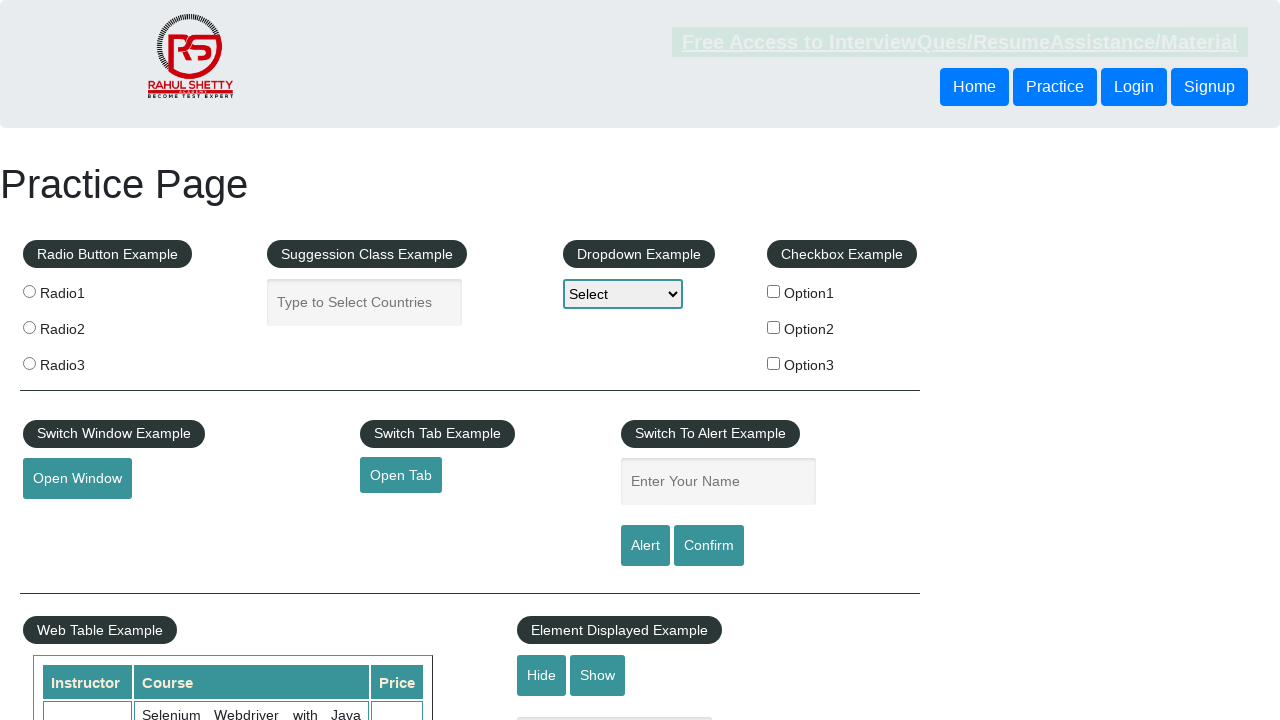

Retrieved all footer list items
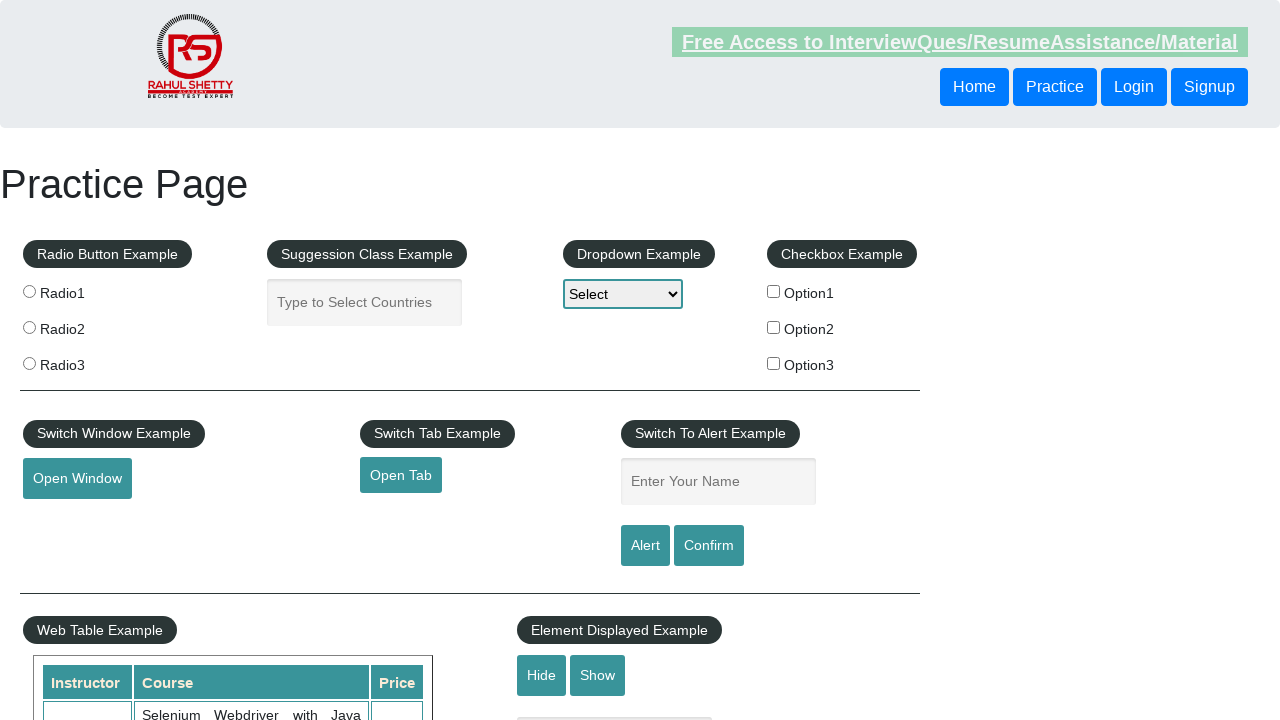

Verified footer items are present (count: 20)
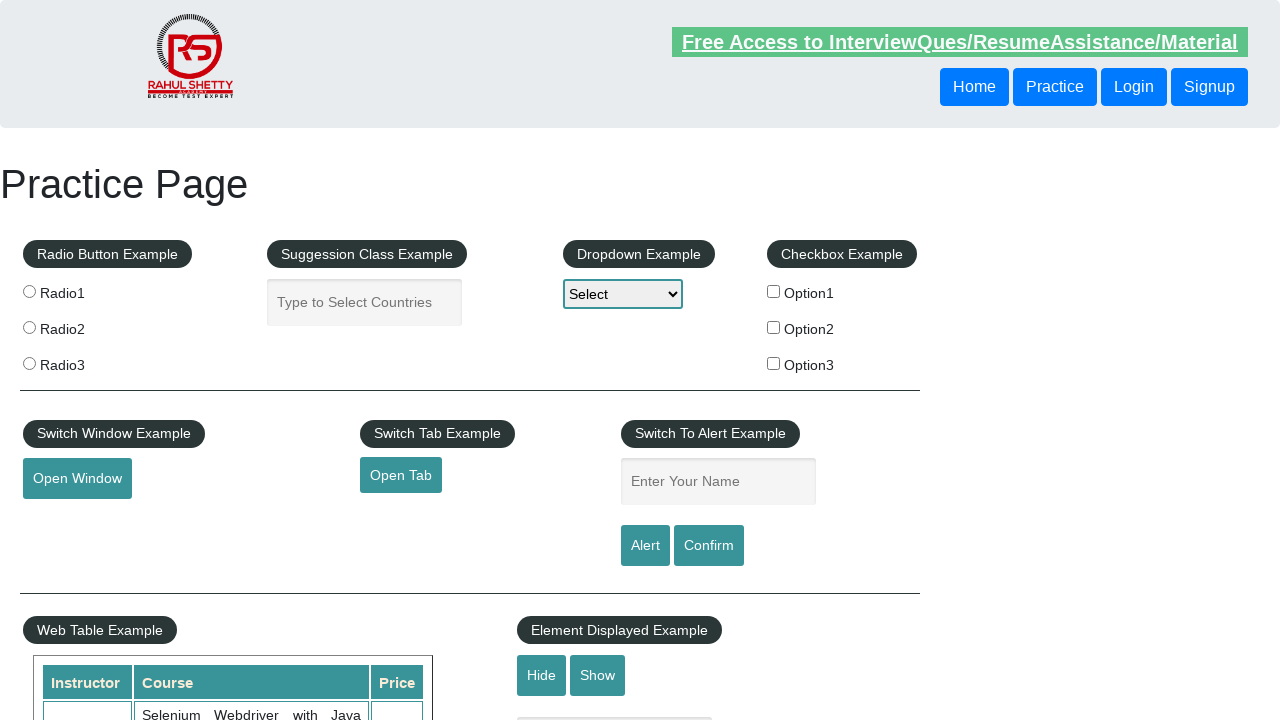

Located first link in footer item
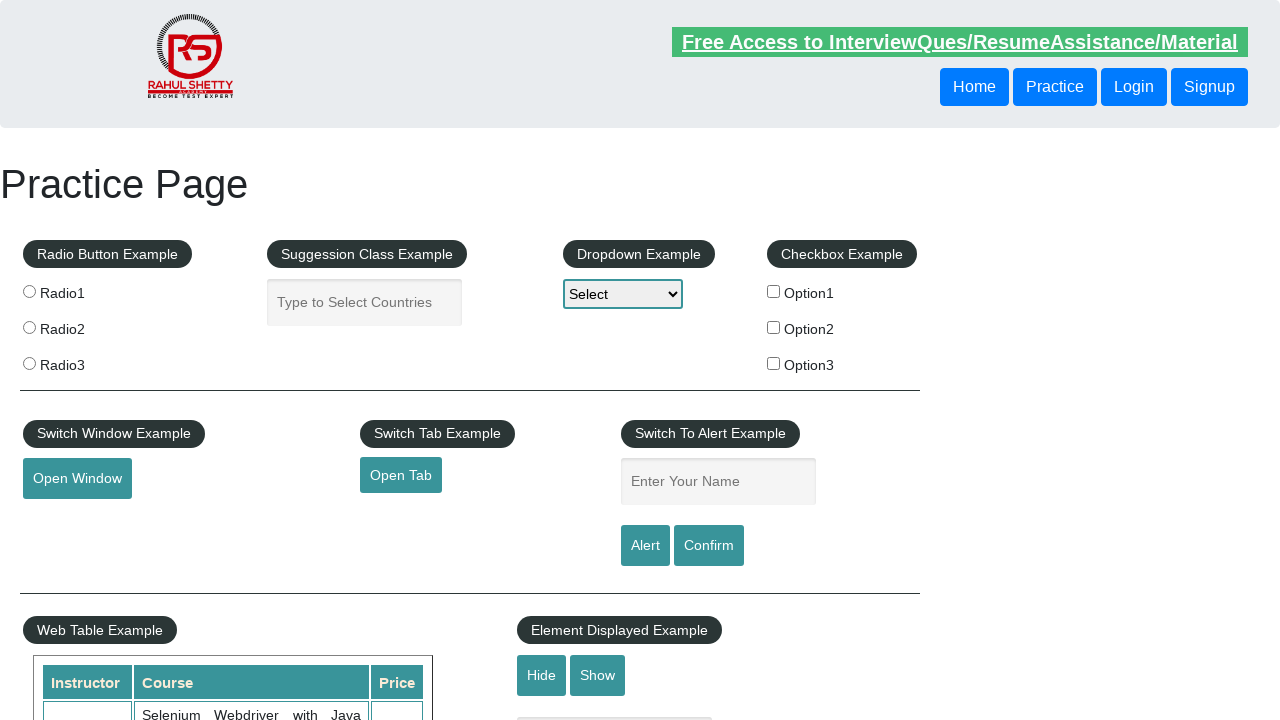

Retrieved href attribute from footer link: #
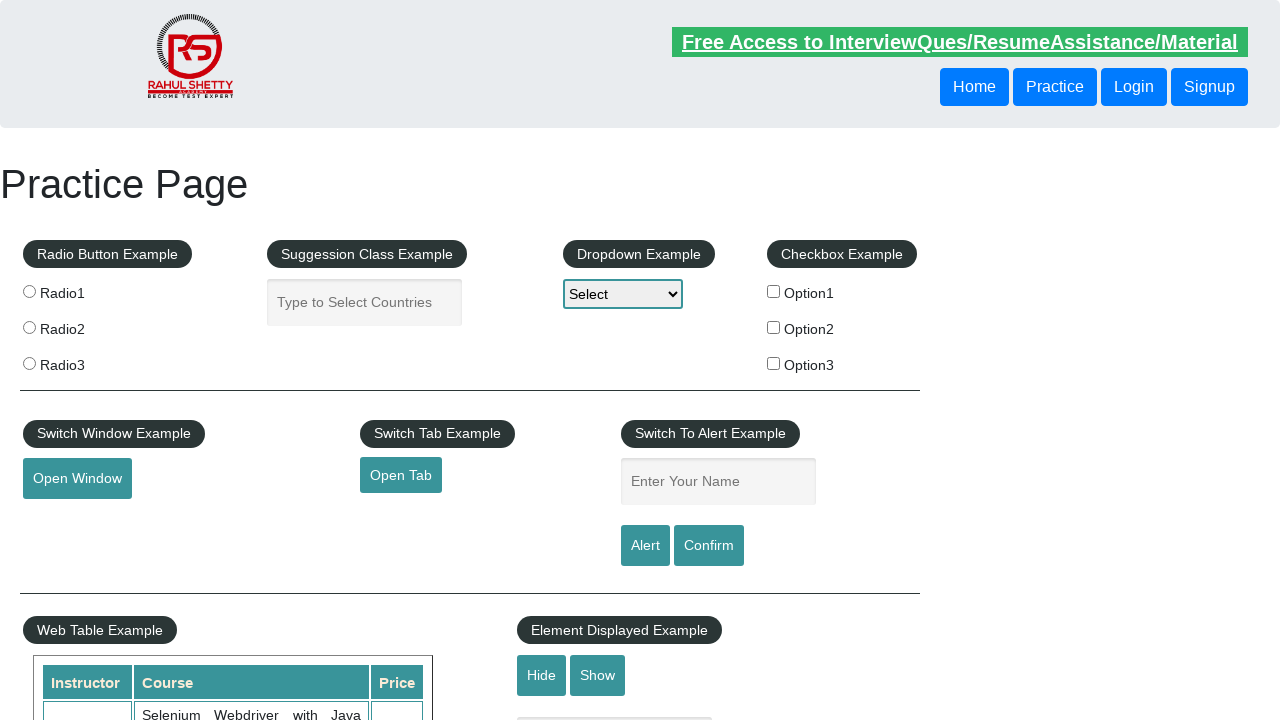

Verified footer link has valid href attribute
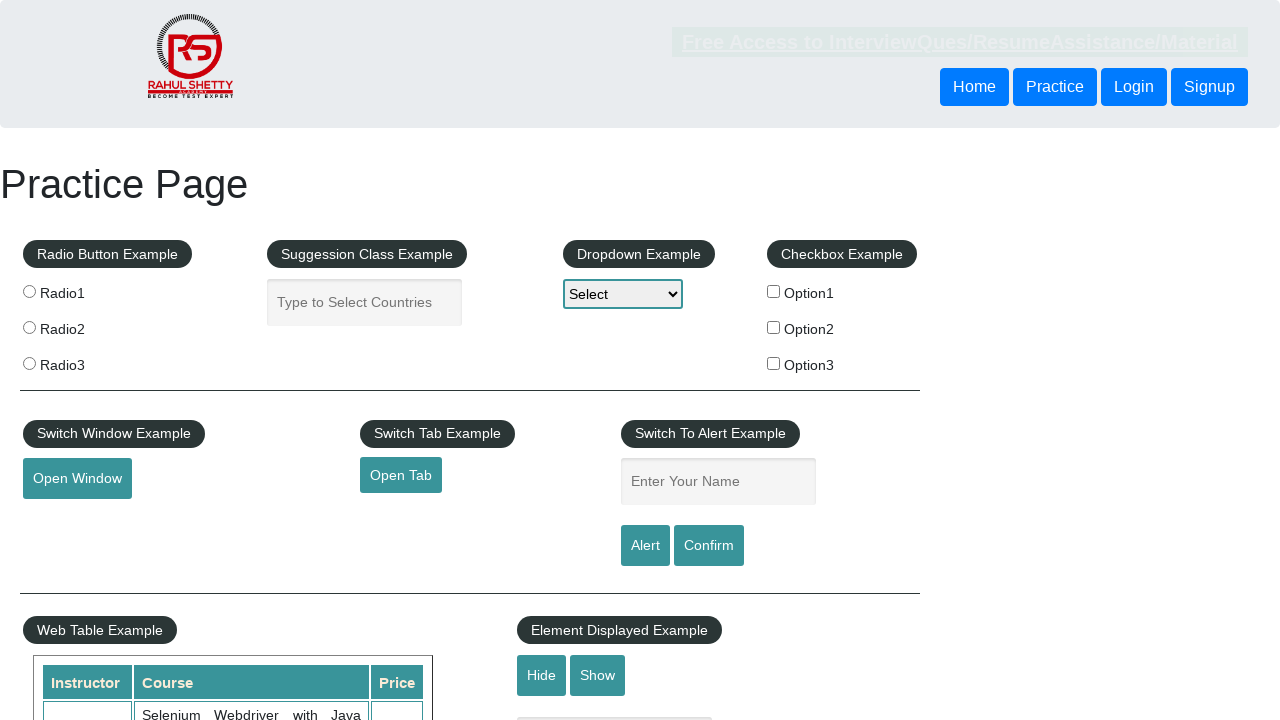

Located first link in footer item
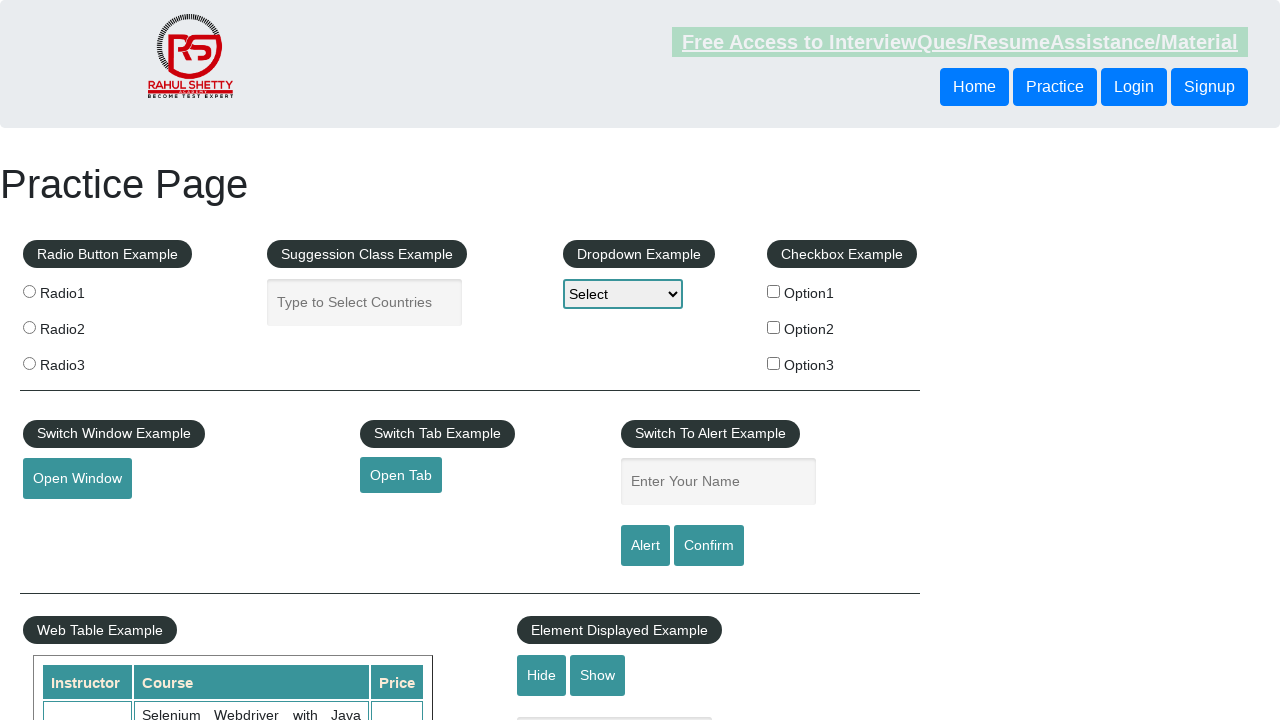

Retrieved href attribute from footer link: http://www.restapitutorial.com/
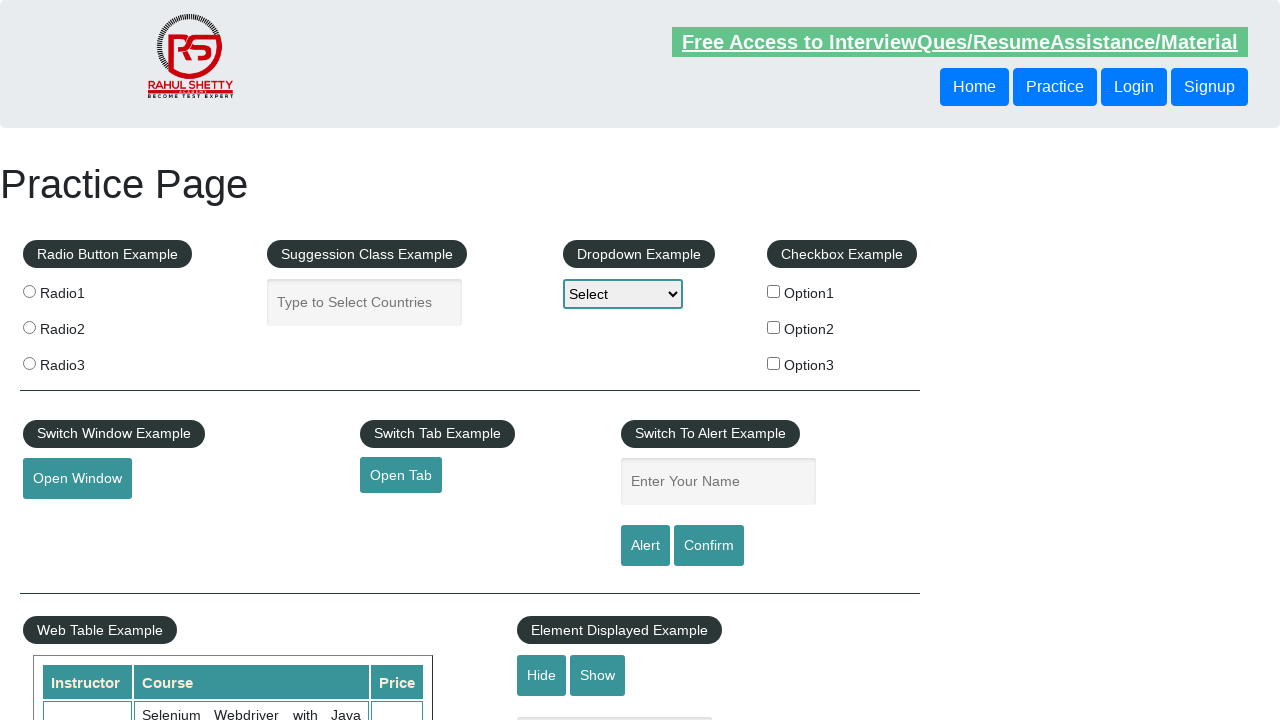

Verified footer link has valid href attribute
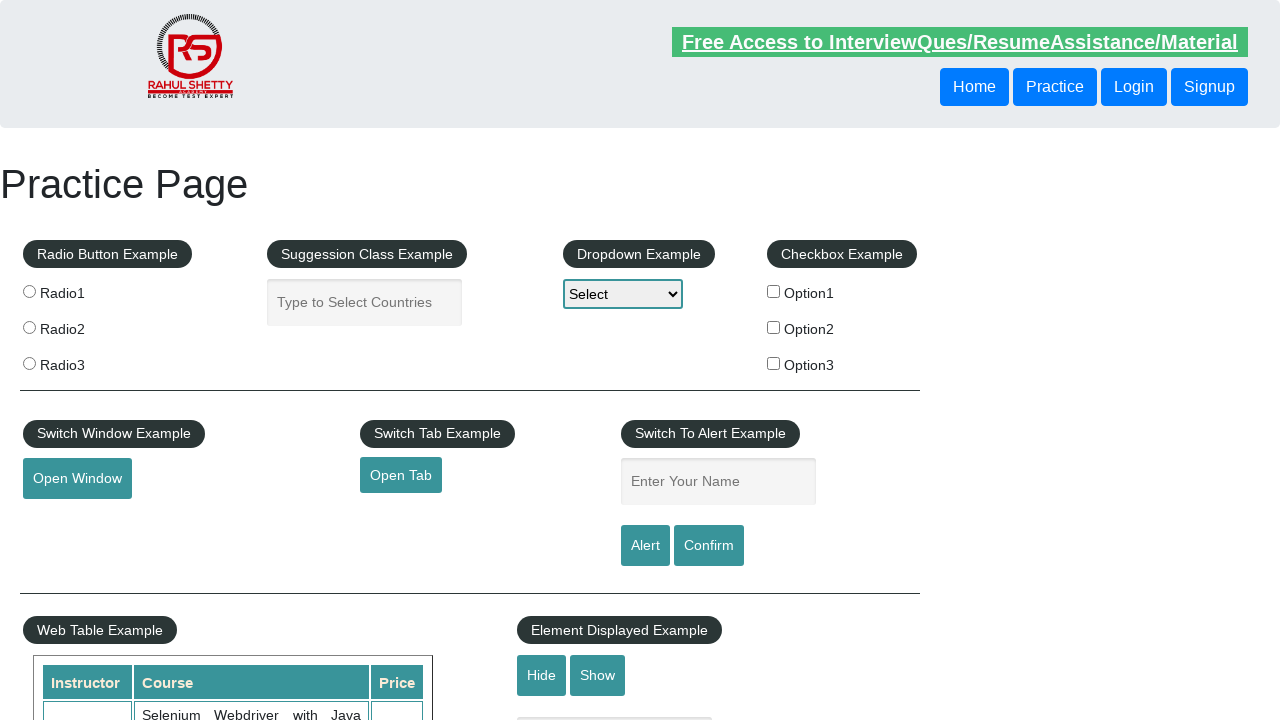

Located first link in footer item
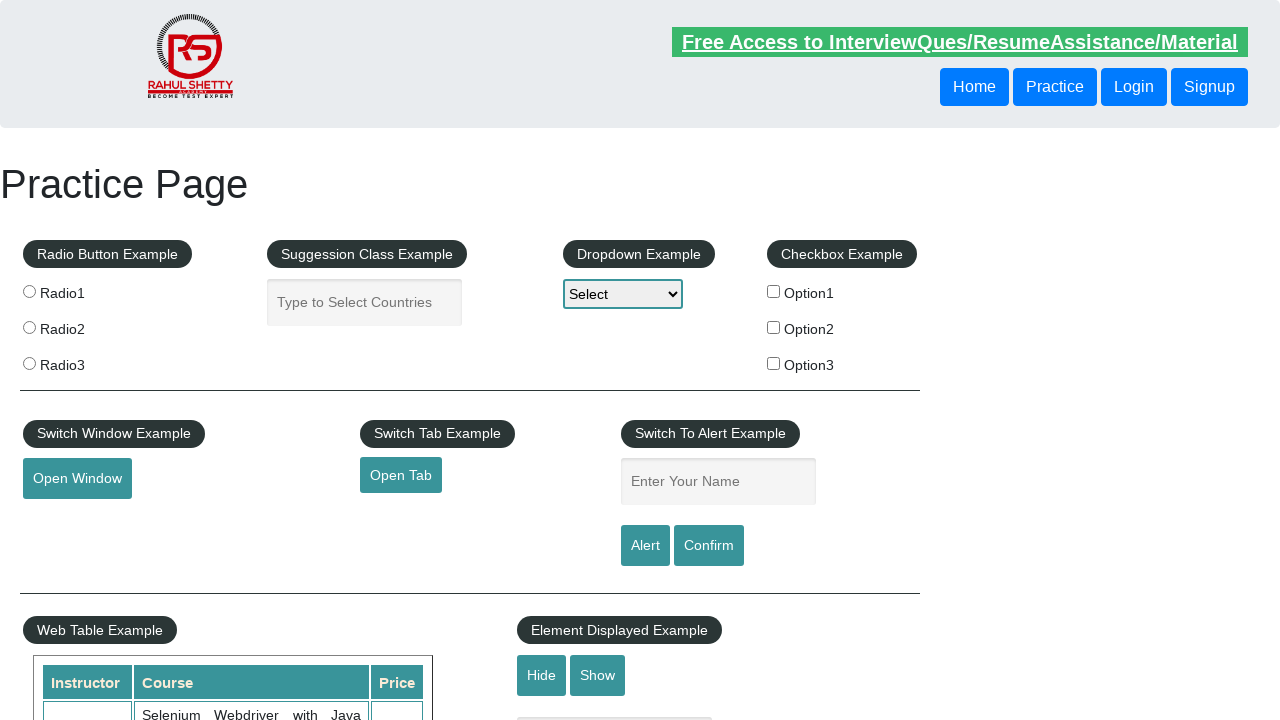

Retrieved href attribute from footer link: https://www.soapui.org/
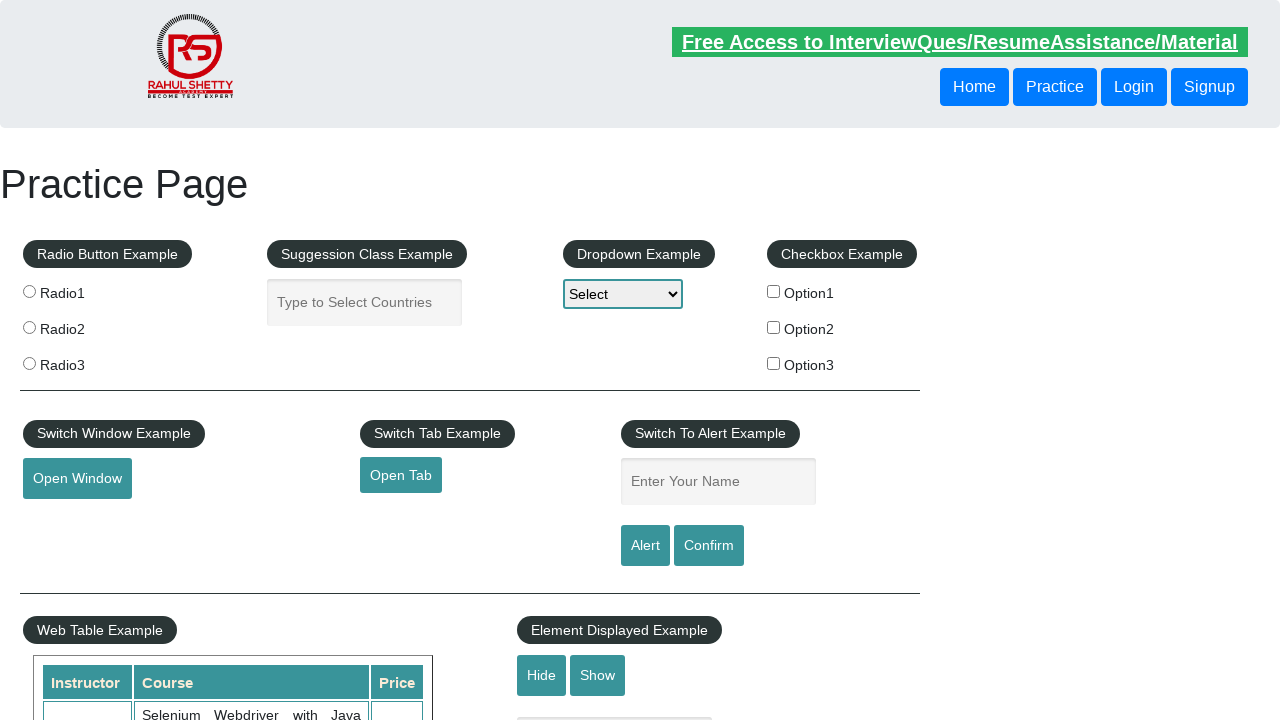

Verified footer link has valid href attribute
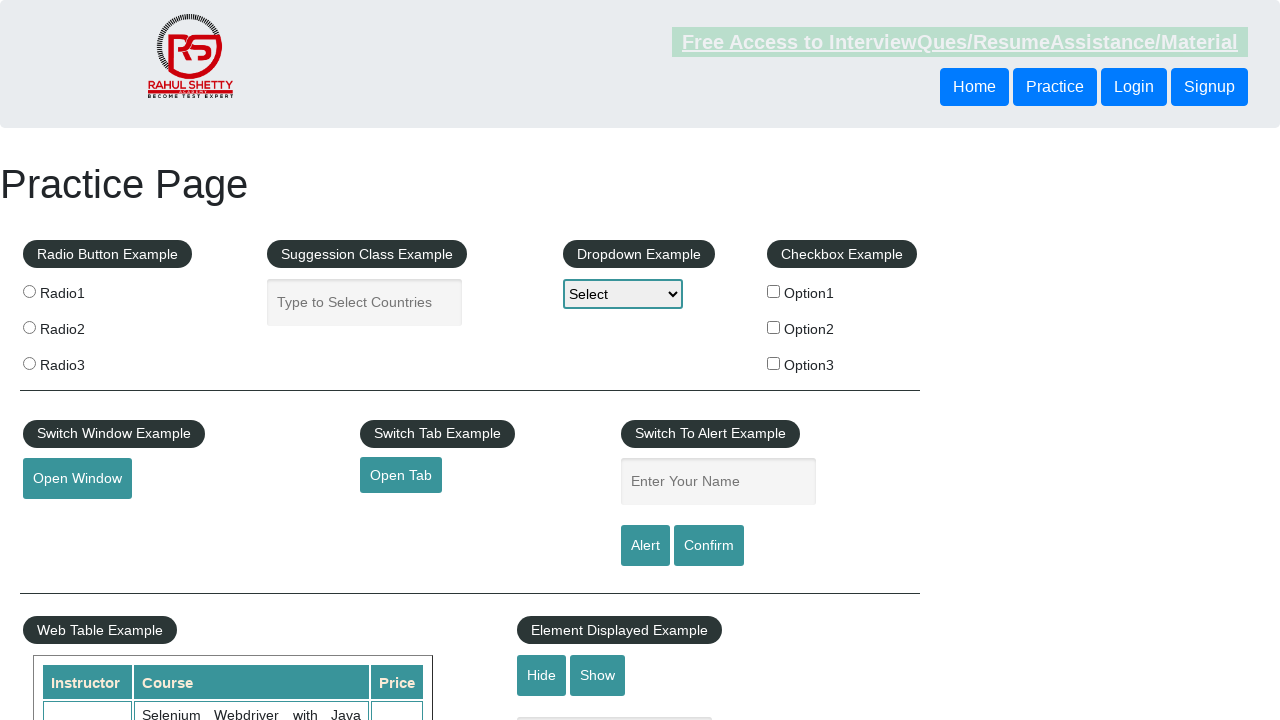

Located first link in footer item
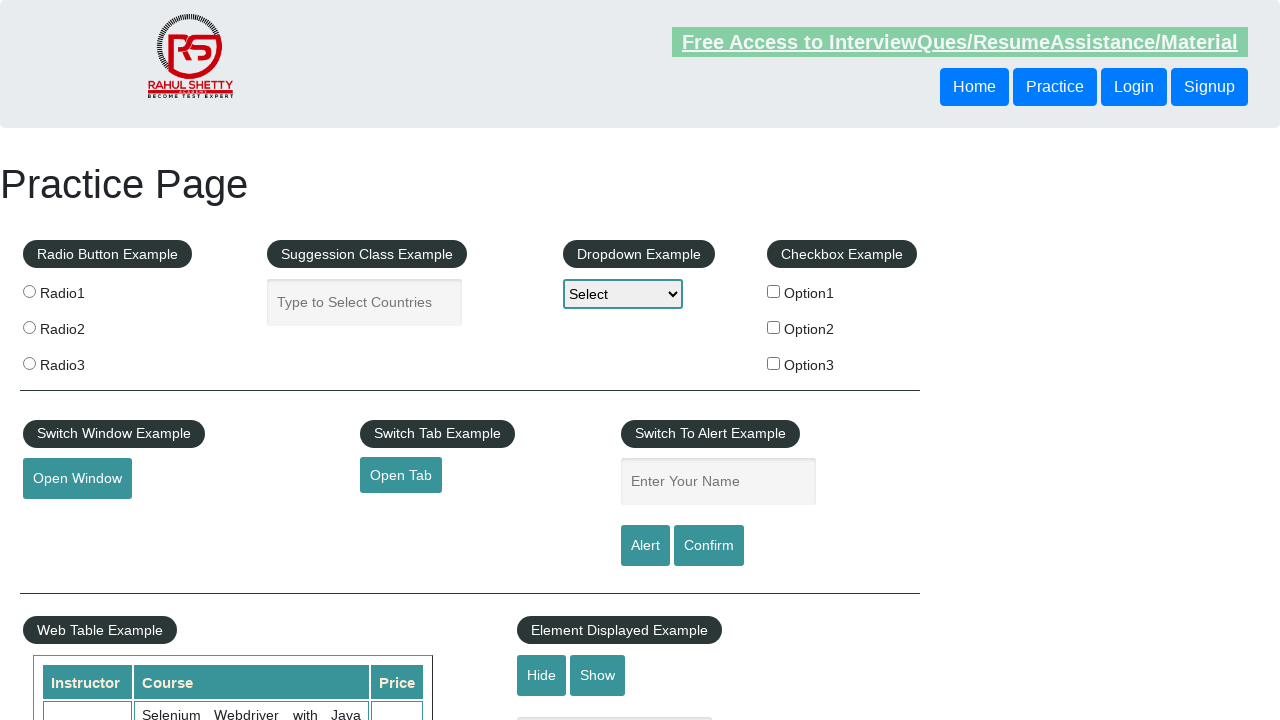

Retrieved href attribute from footer link: https://courses.rahulshettyacademy.com/p/appium-tutorial
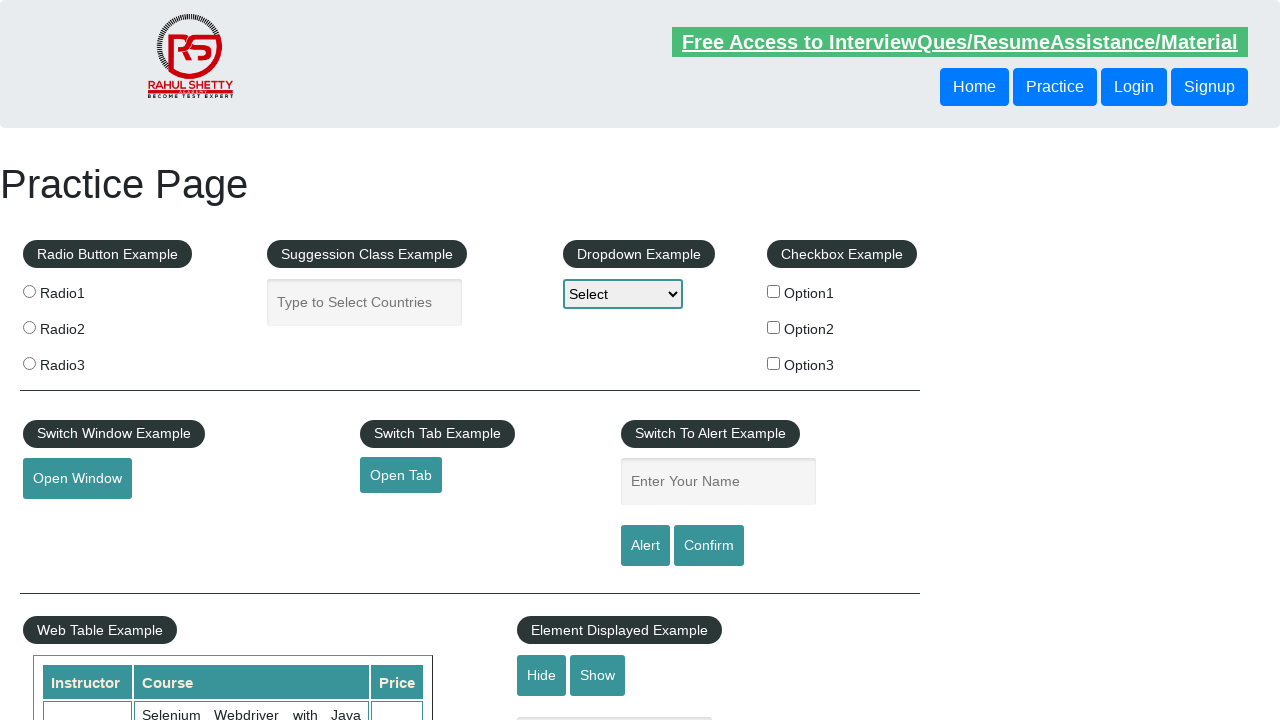

Verified footer link has valid href attribute
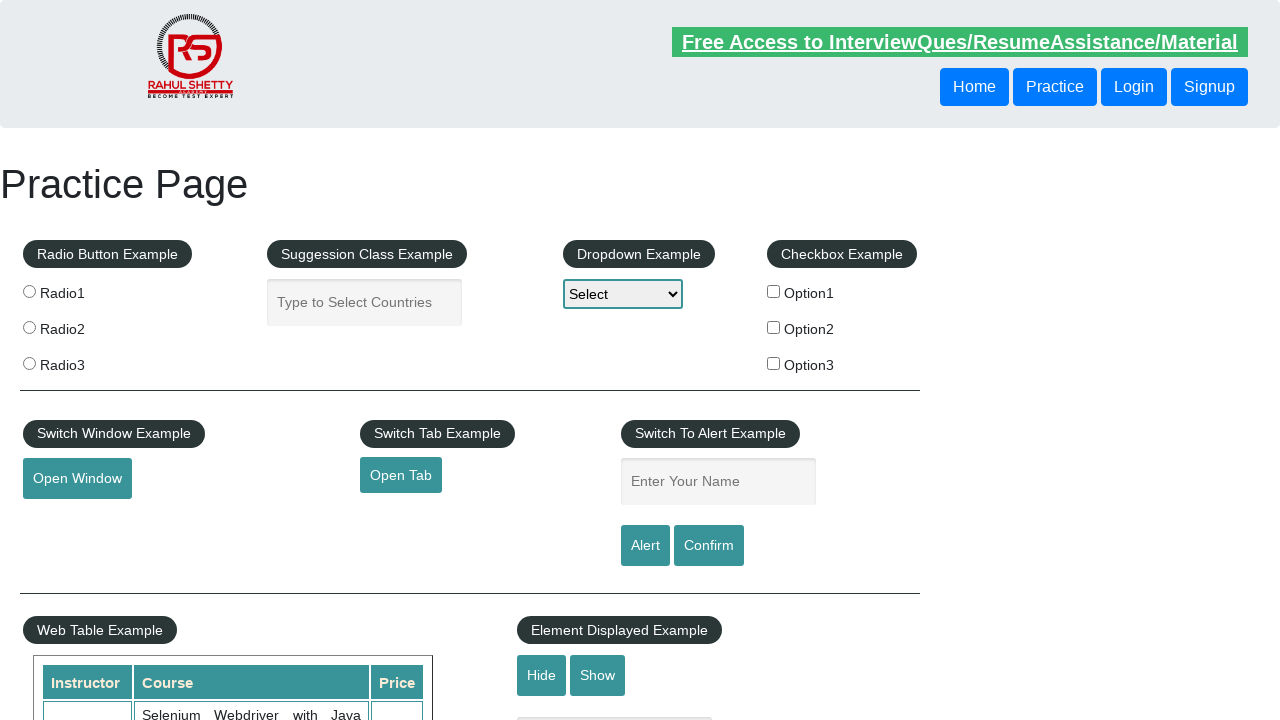

Located first link in footer item
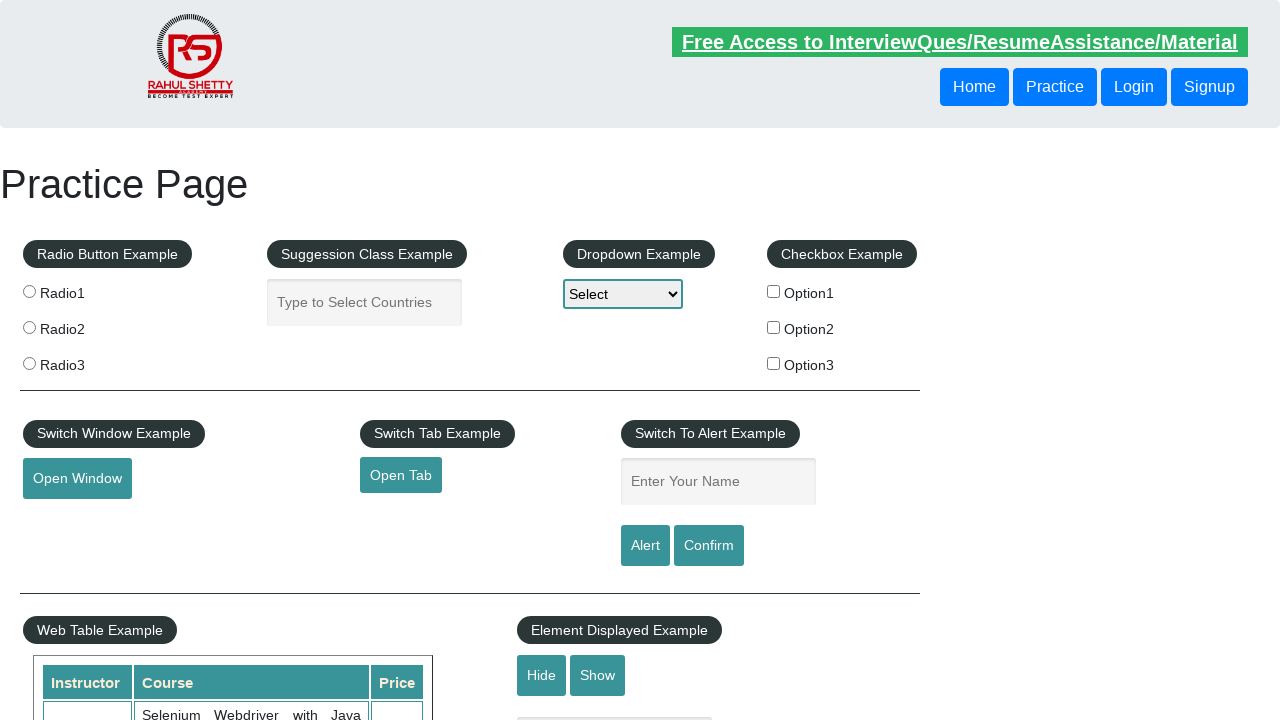

Retrieved href attribute from footer link: https://jmeter.apache.org/
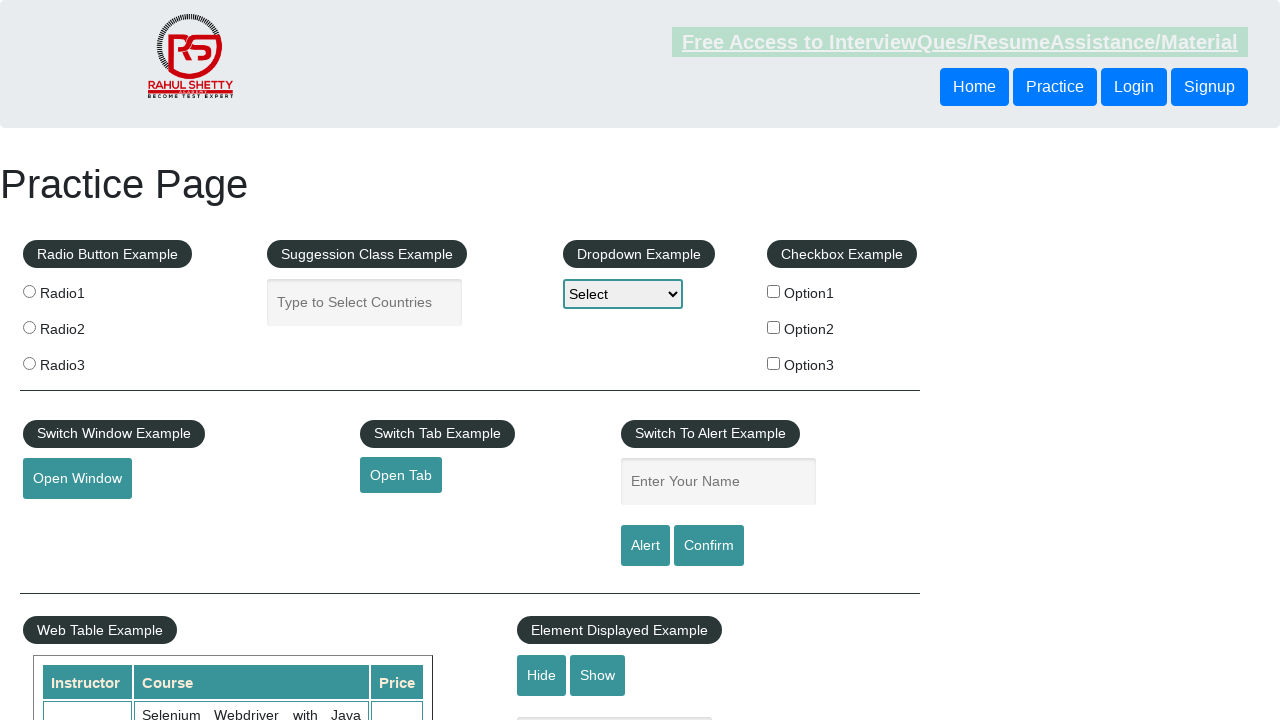

Verified footer link has valid href attribute
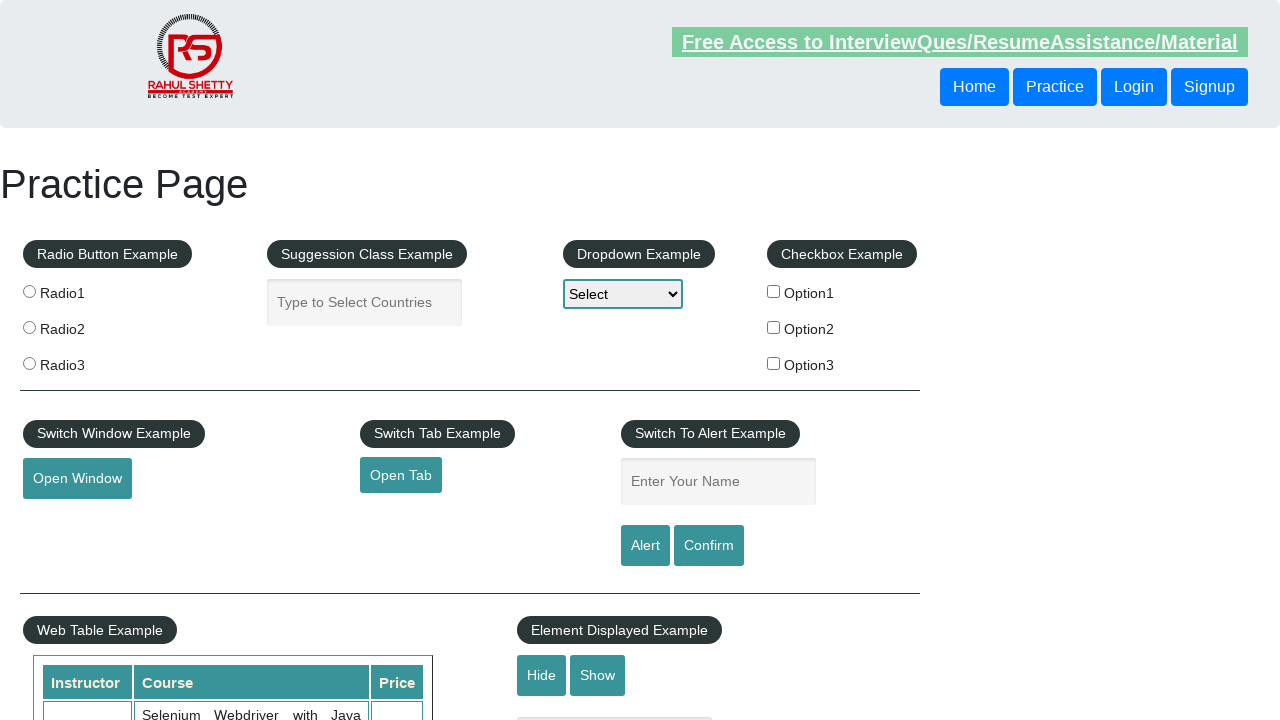

Located first link in footer item
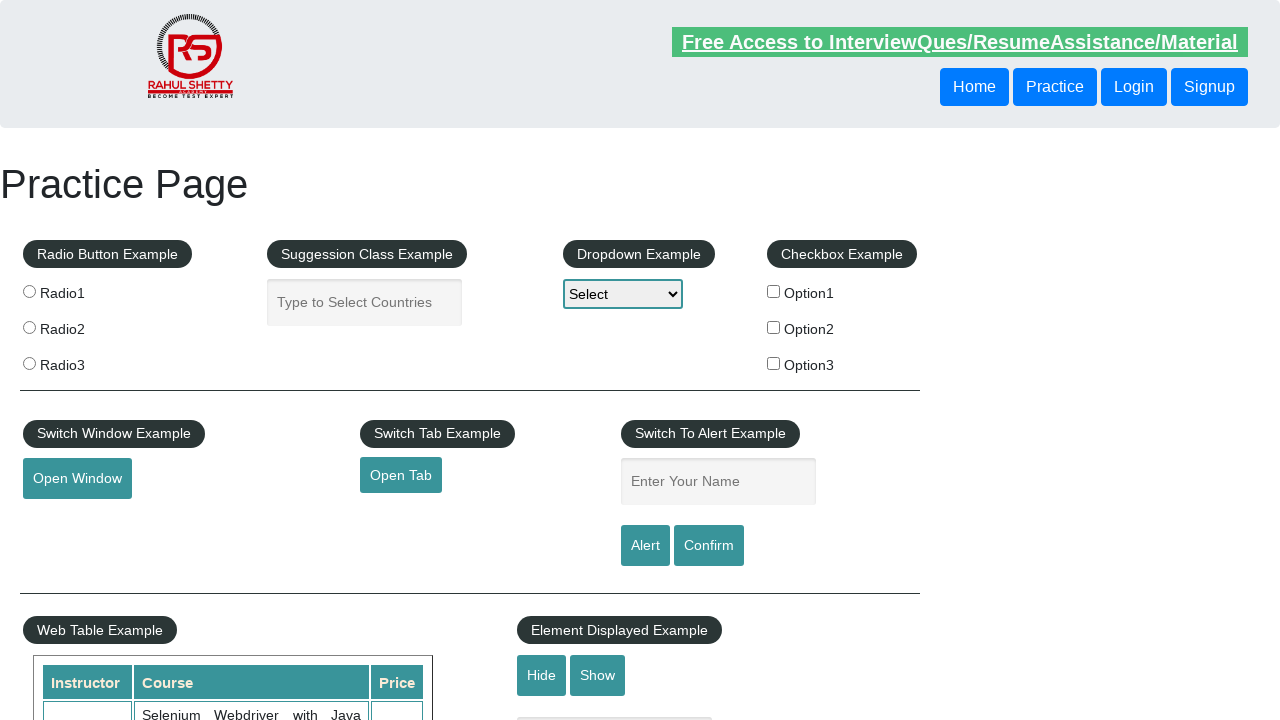

Retrieved href attribute from footer link: #
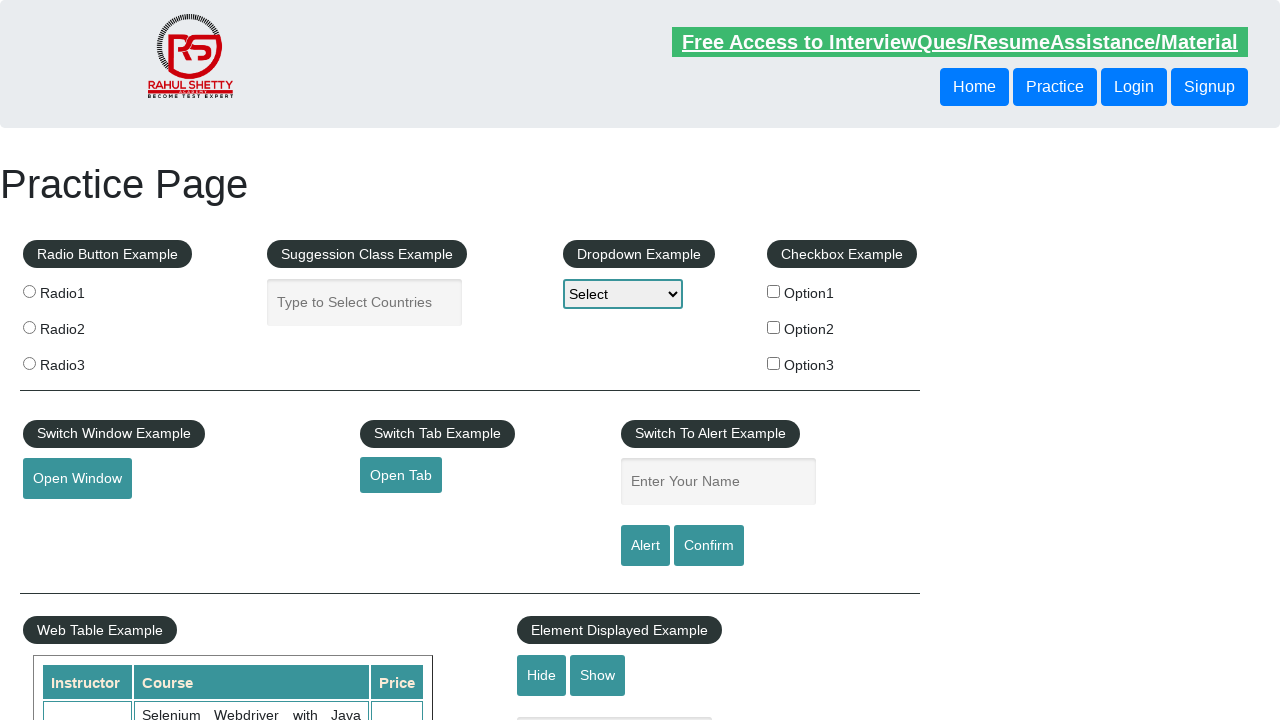

Verified footer link has valid href attribute
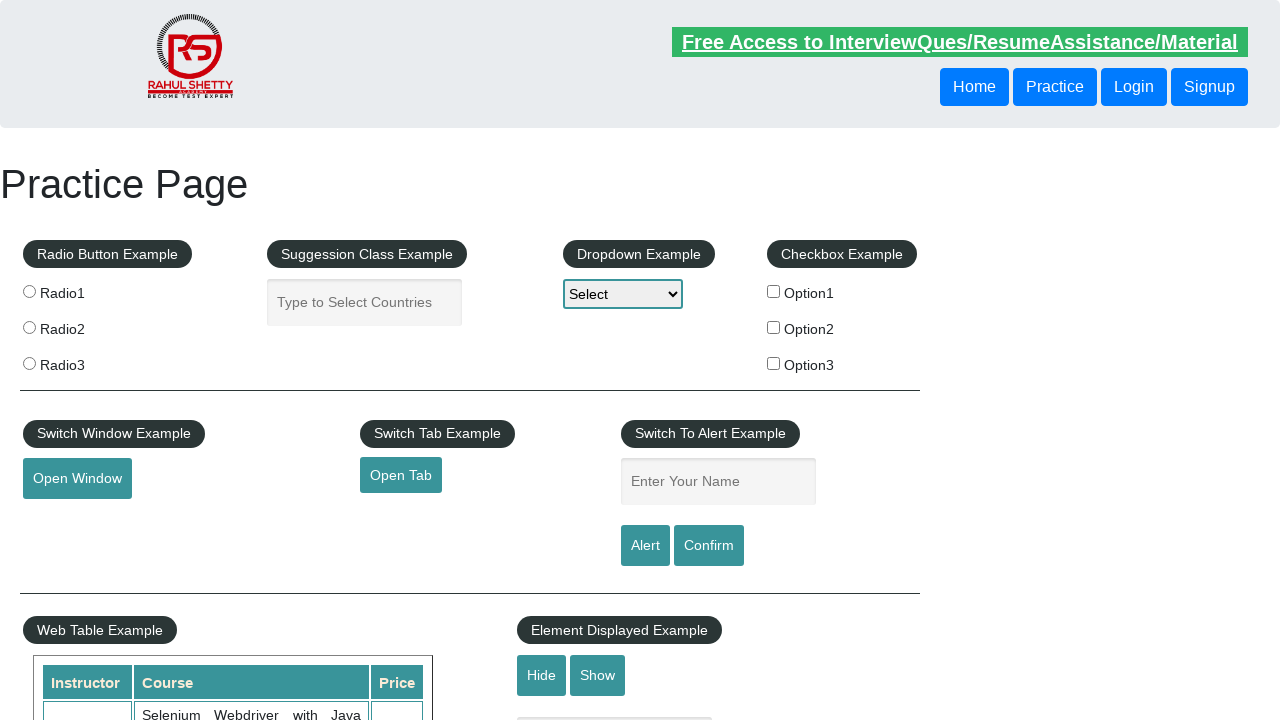

Located first link in footer item
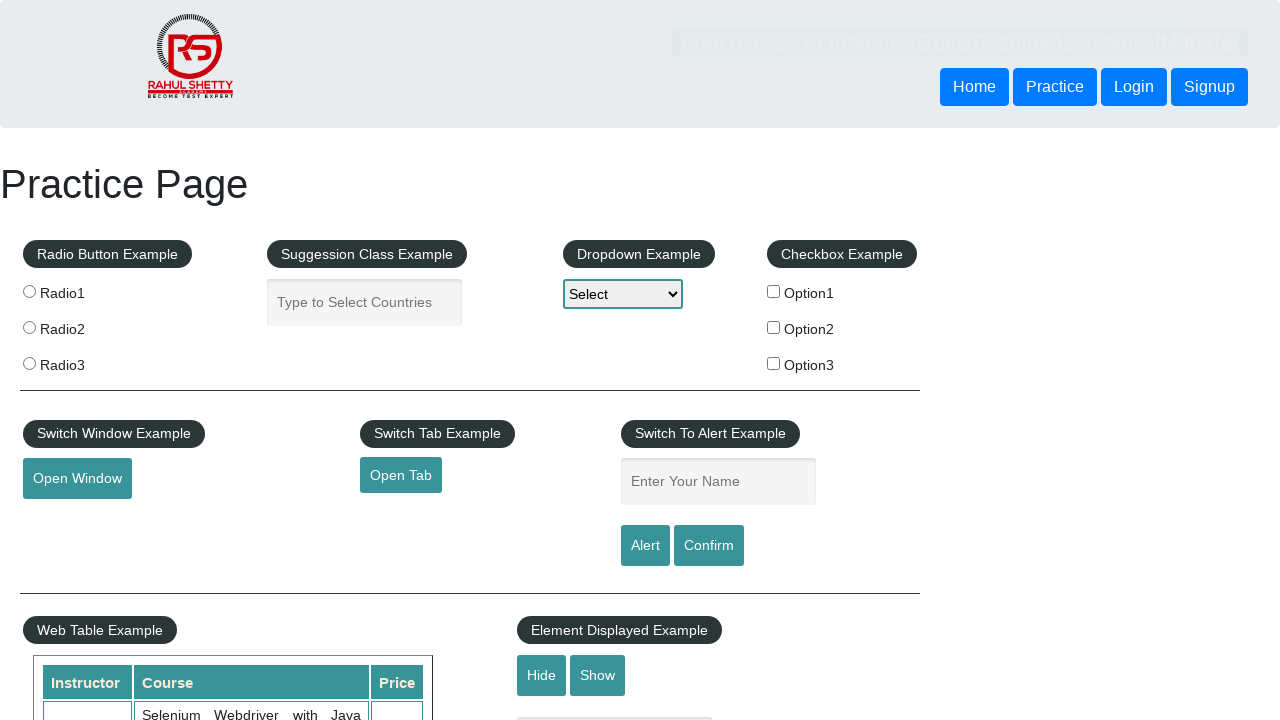

Retrieved href attribute from footer link: https://rahulshettyacademy.com/brokenlink
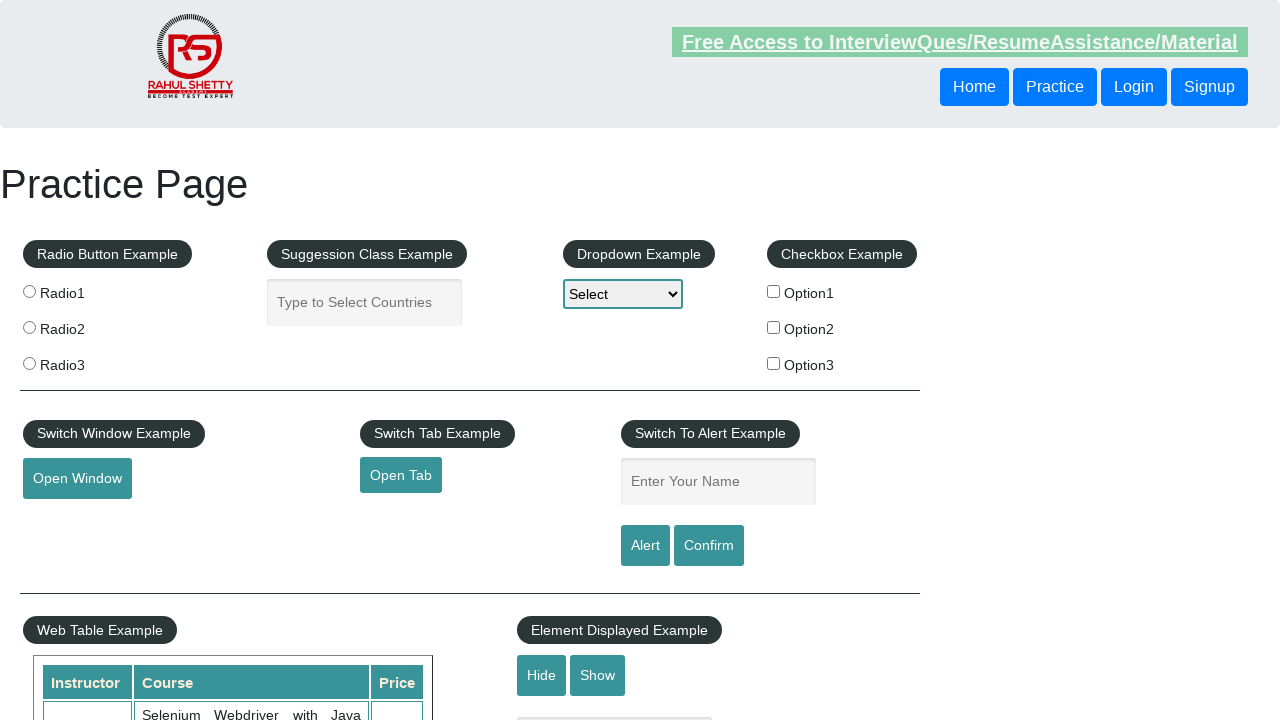

Verified footer link has valid href attribute
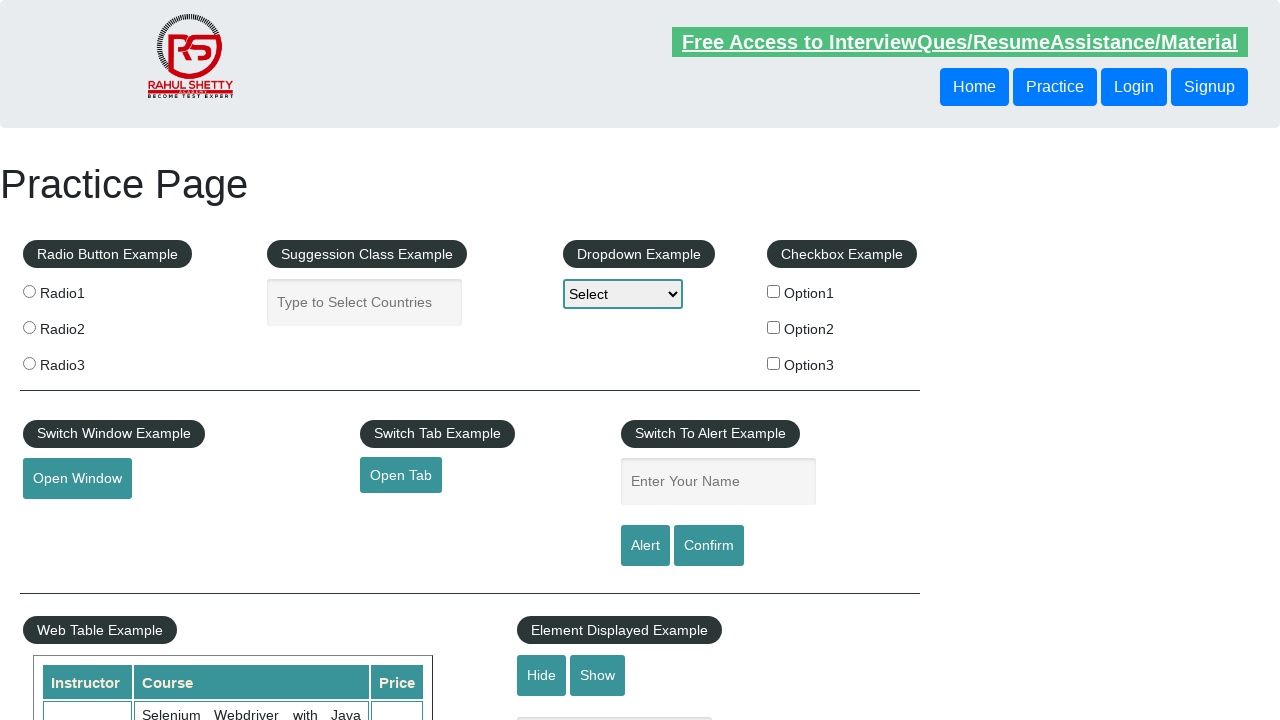

Located first link in footer item
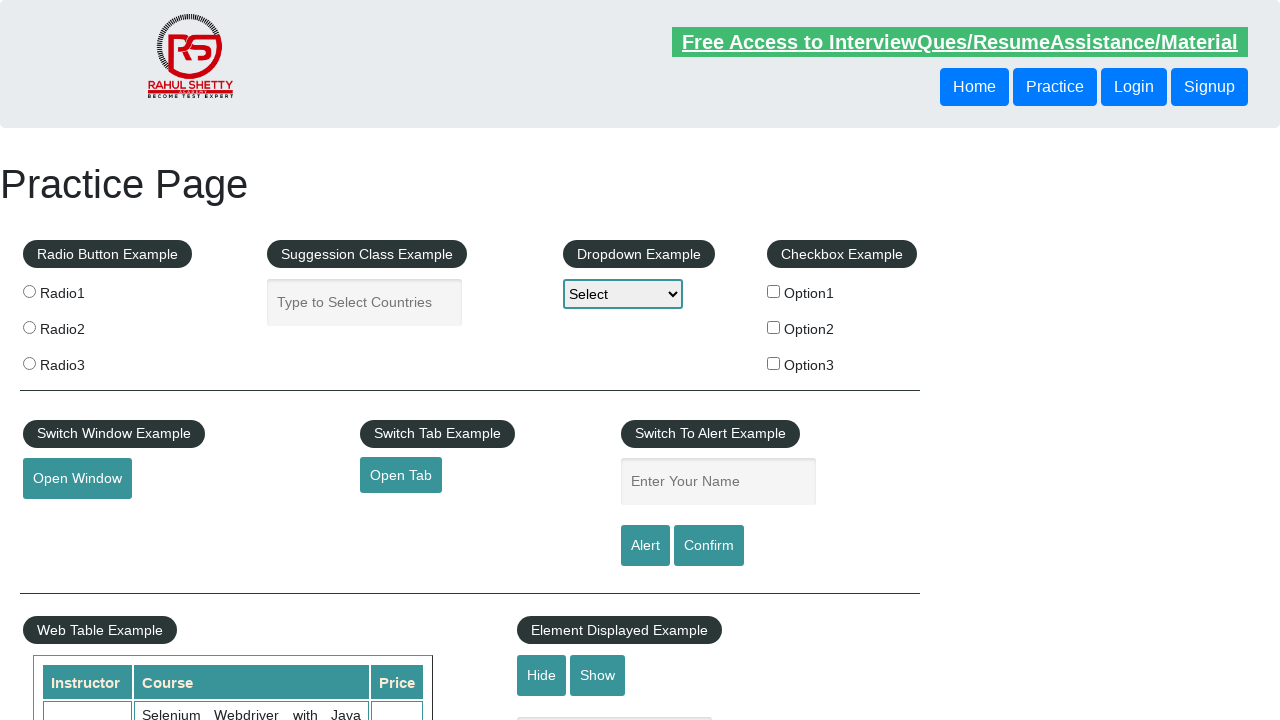

Retrieved href attribute from footer link: #
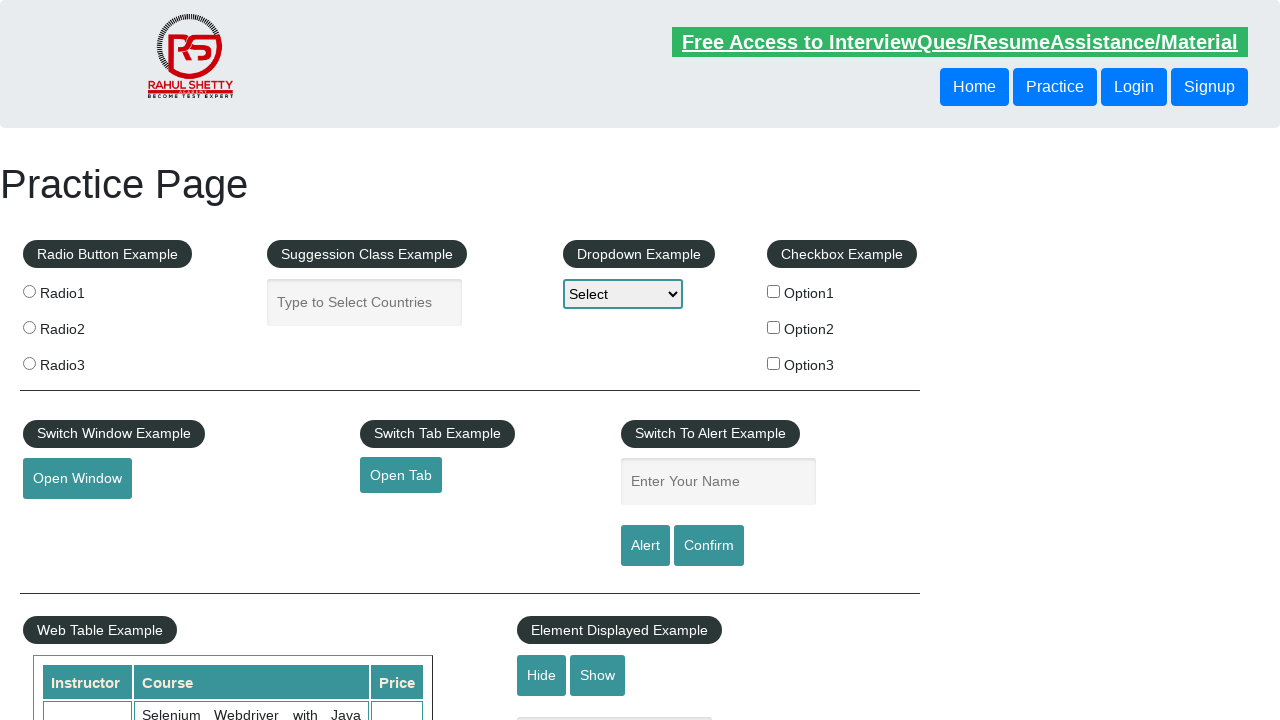

Verified footer link has valid href attribute
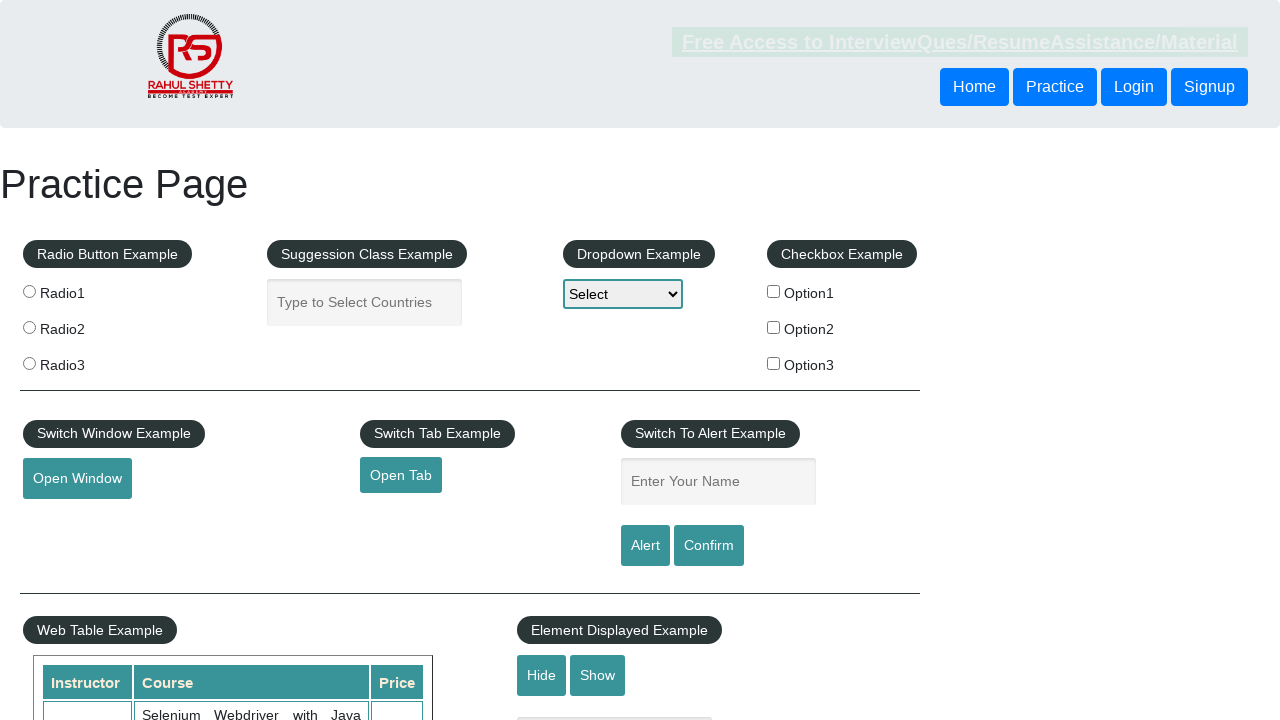

Located first link in footer item
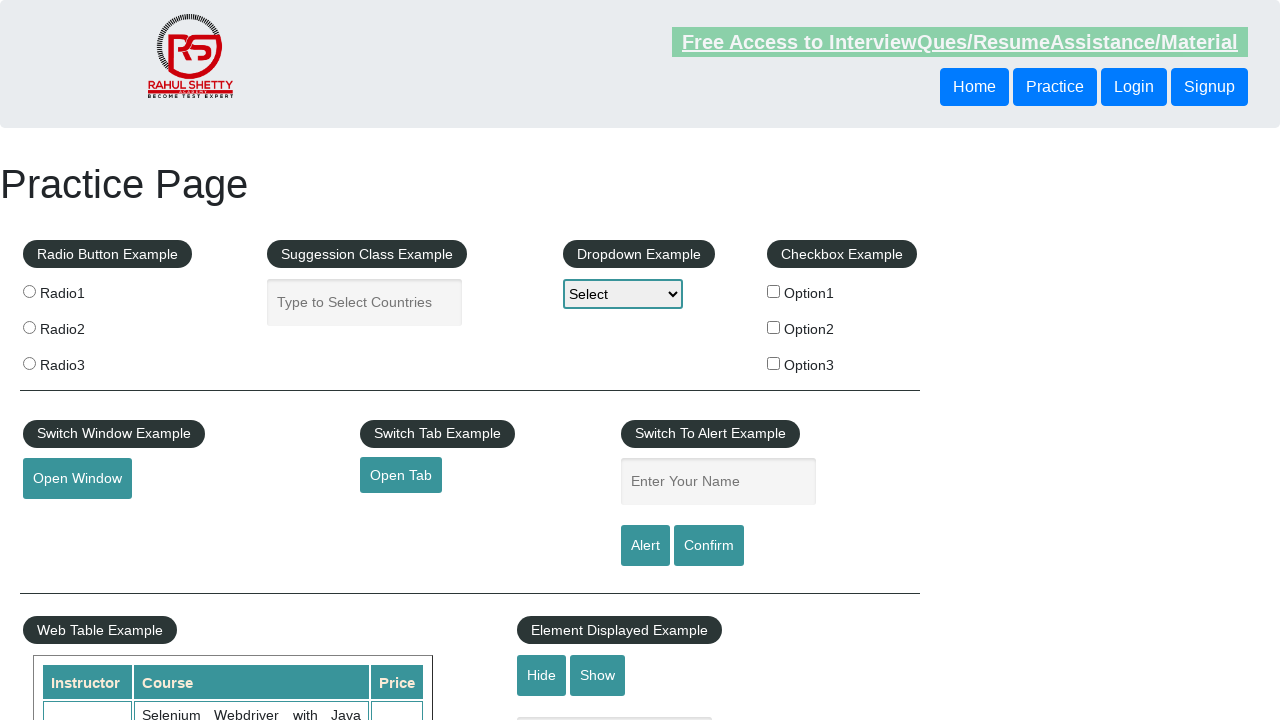

Retrieved href attribute from footer link: #
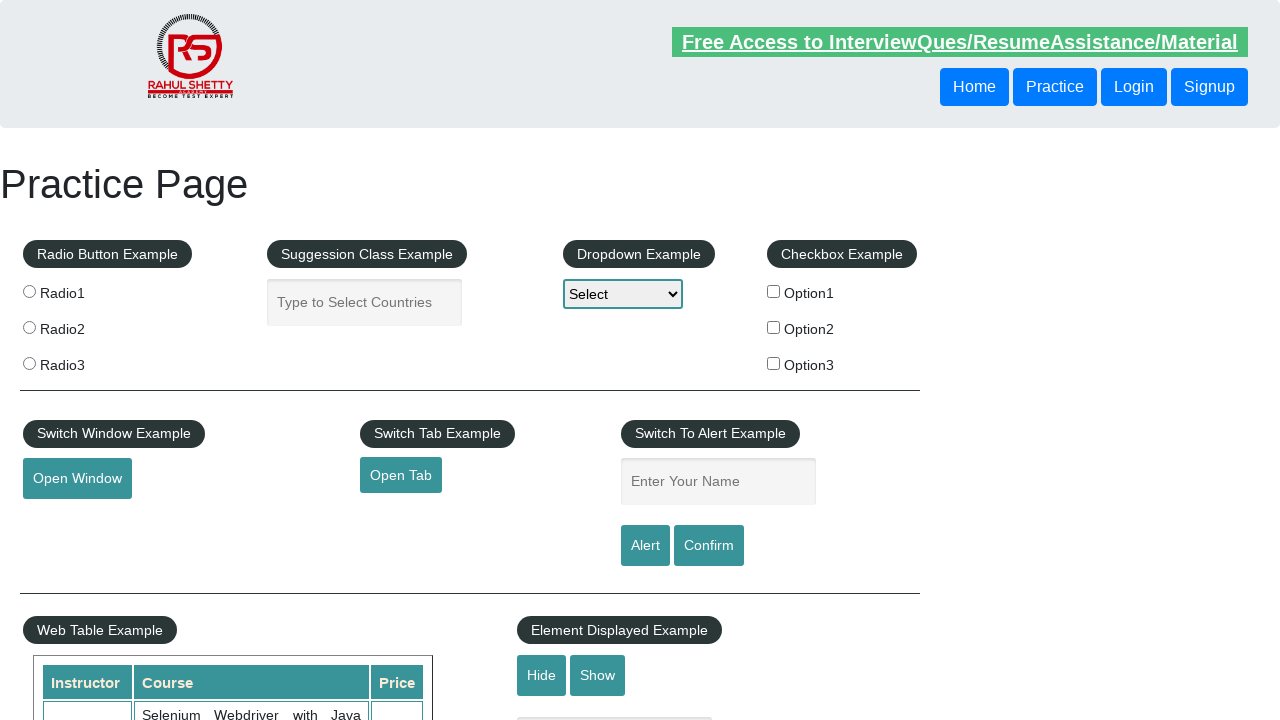

Verified footer link has valid href attribute
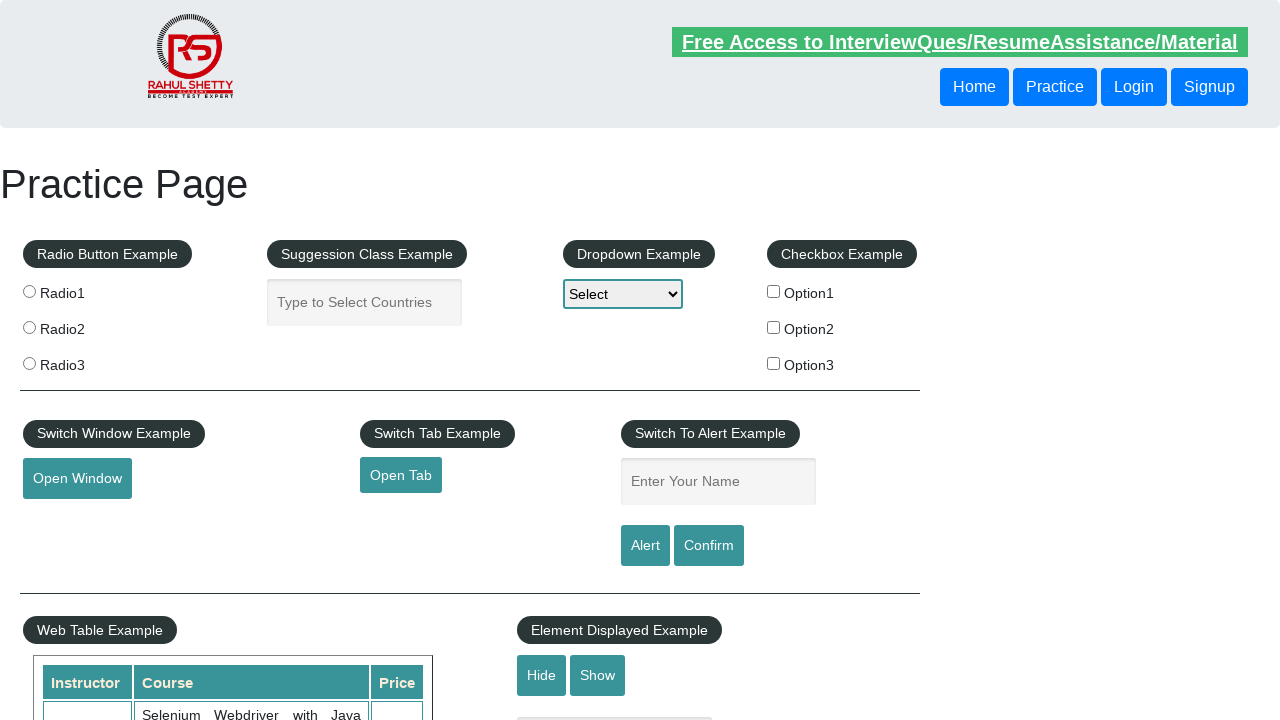

Located first link in footer item
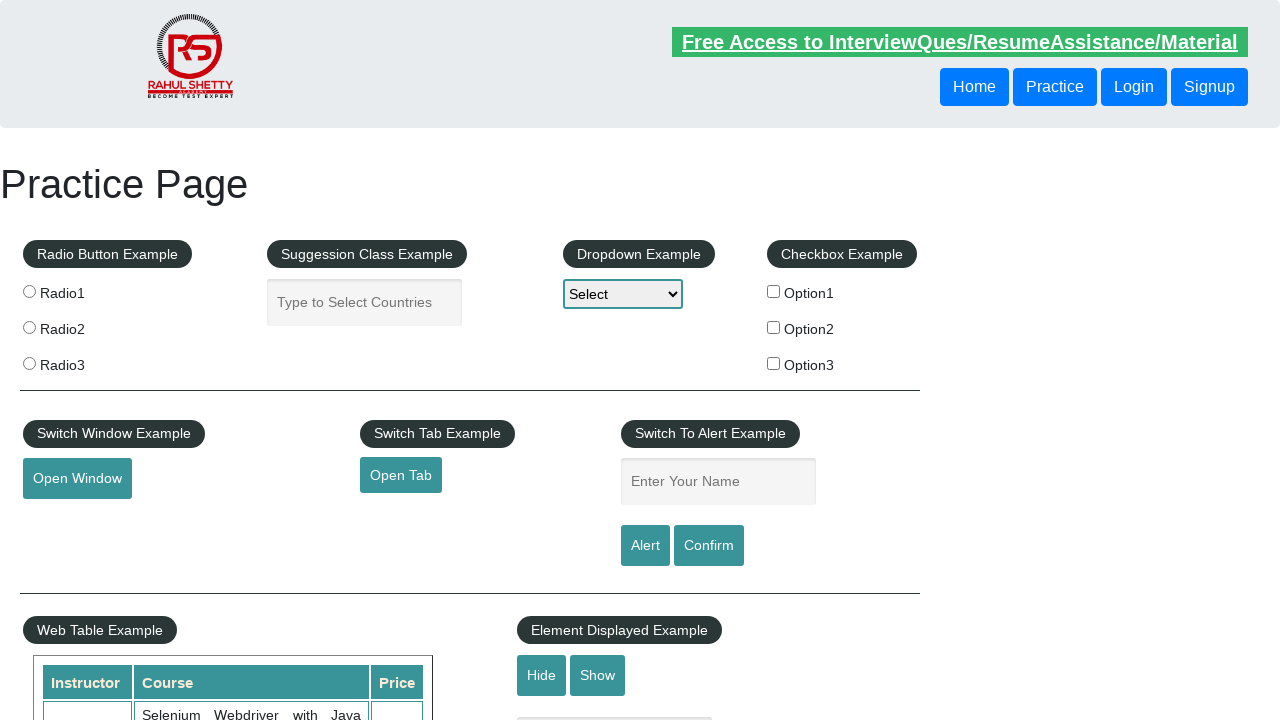

Retrieved href attribute from footer link: #
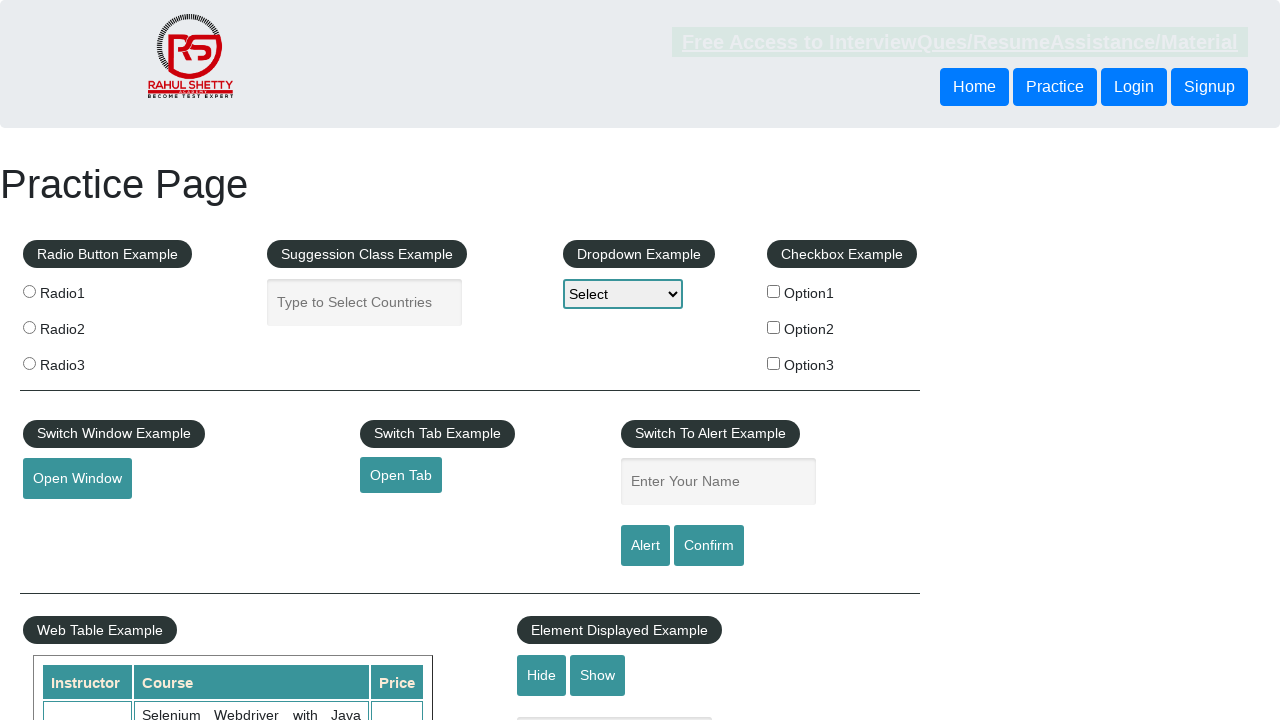

Verified footer link has valid href attribute
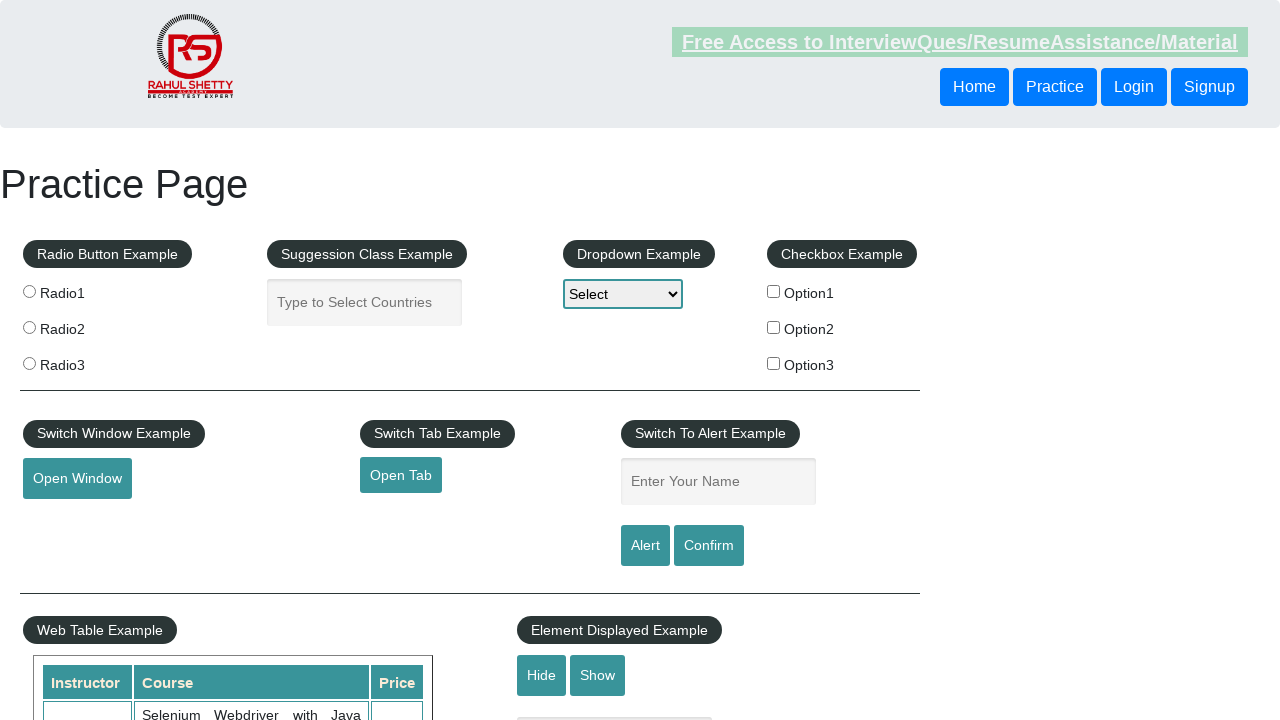

Located first link in footer item
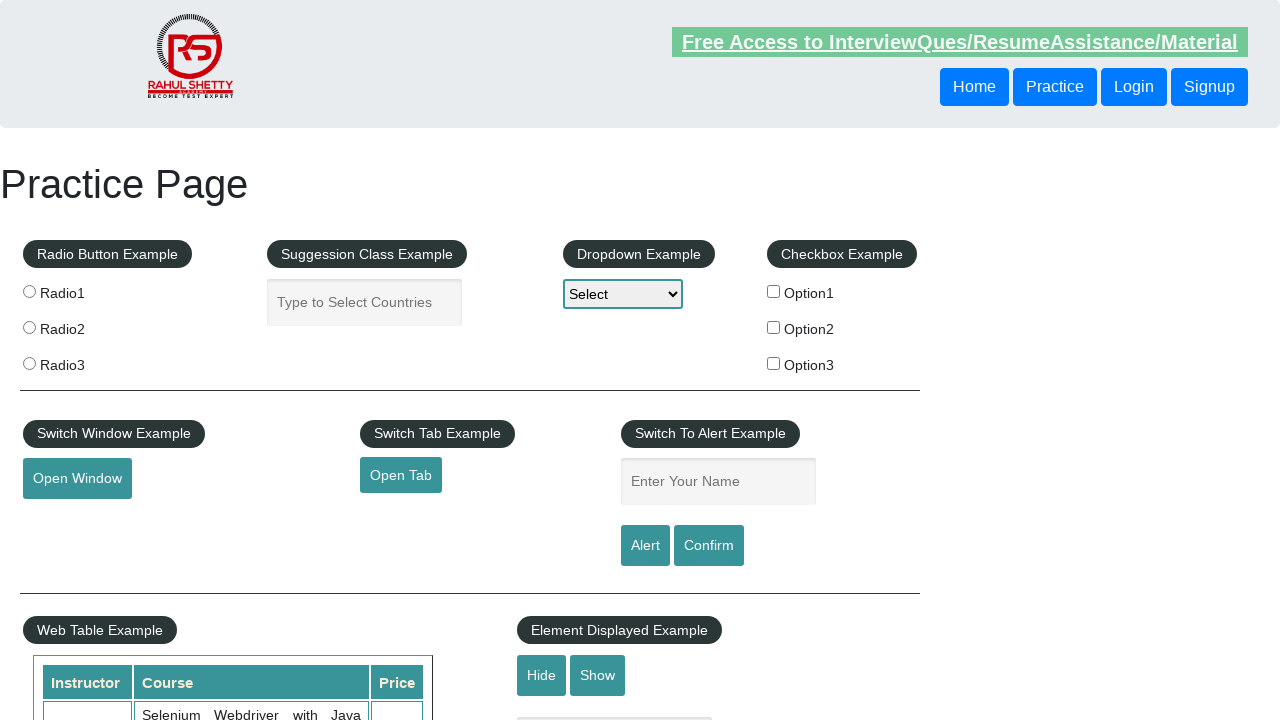

Retrieved href attribute from footer link: #
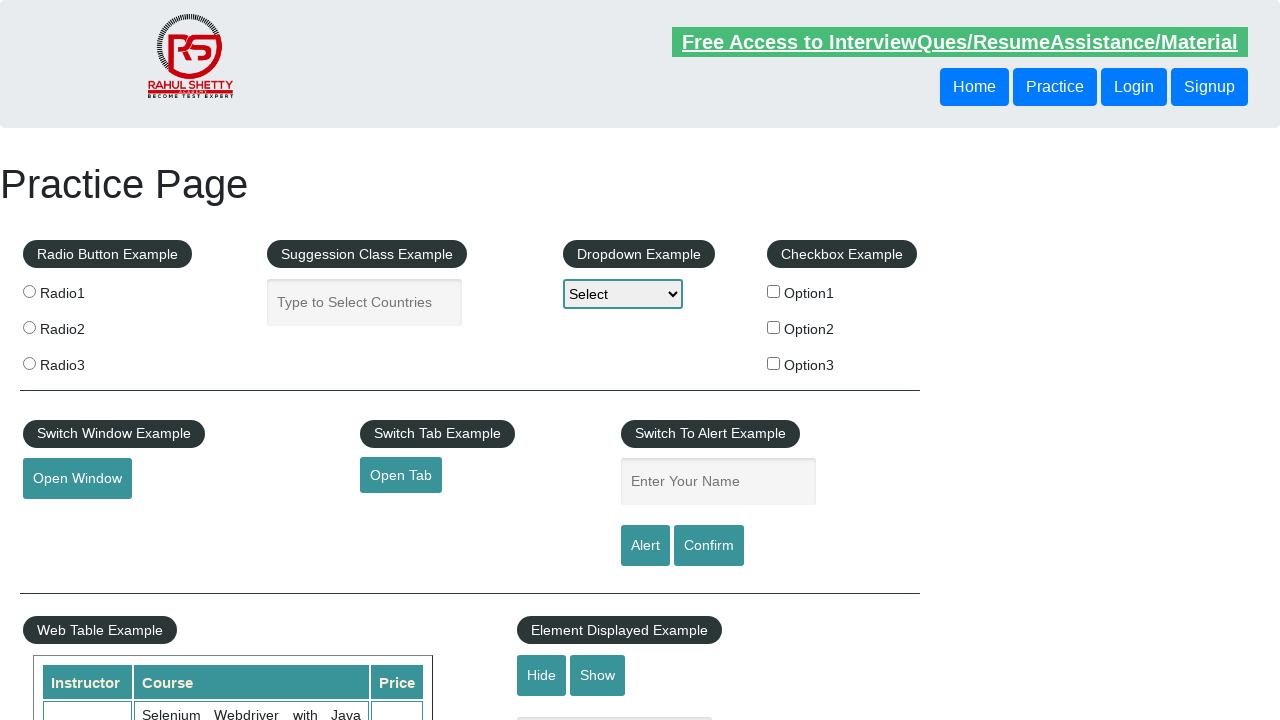

Verified footer link has valid href attribute
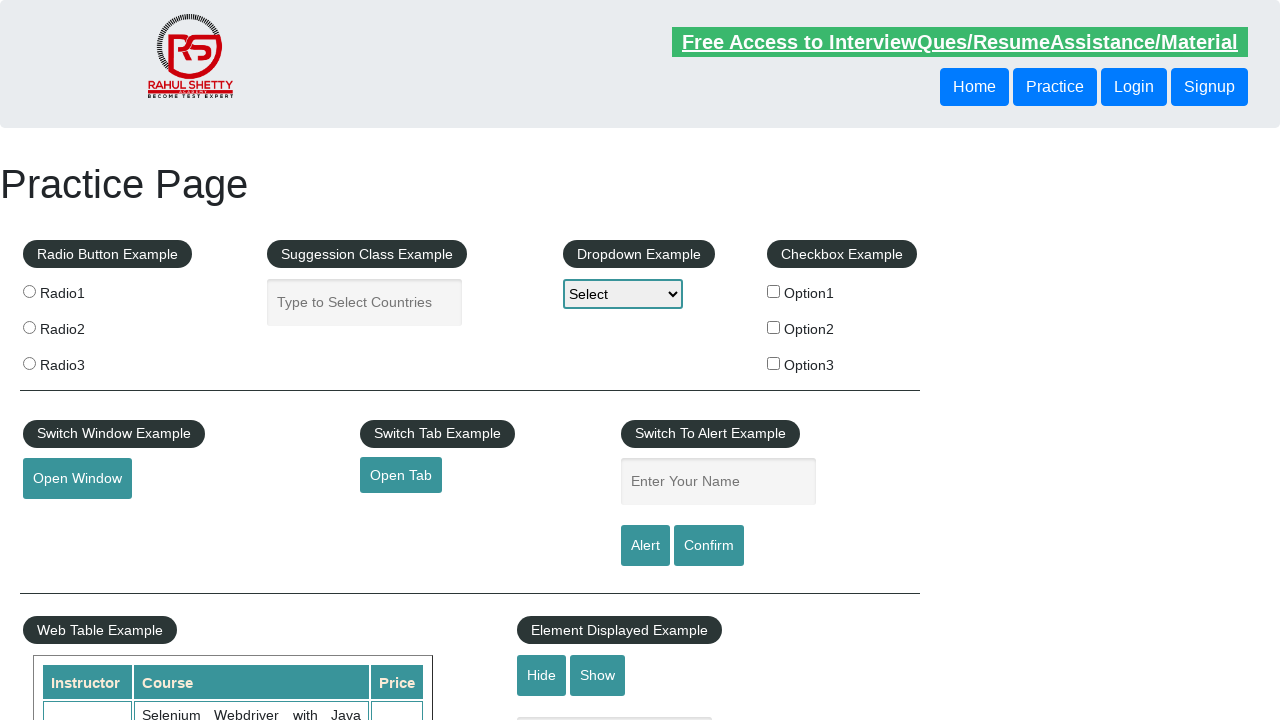

Located first link in footer item
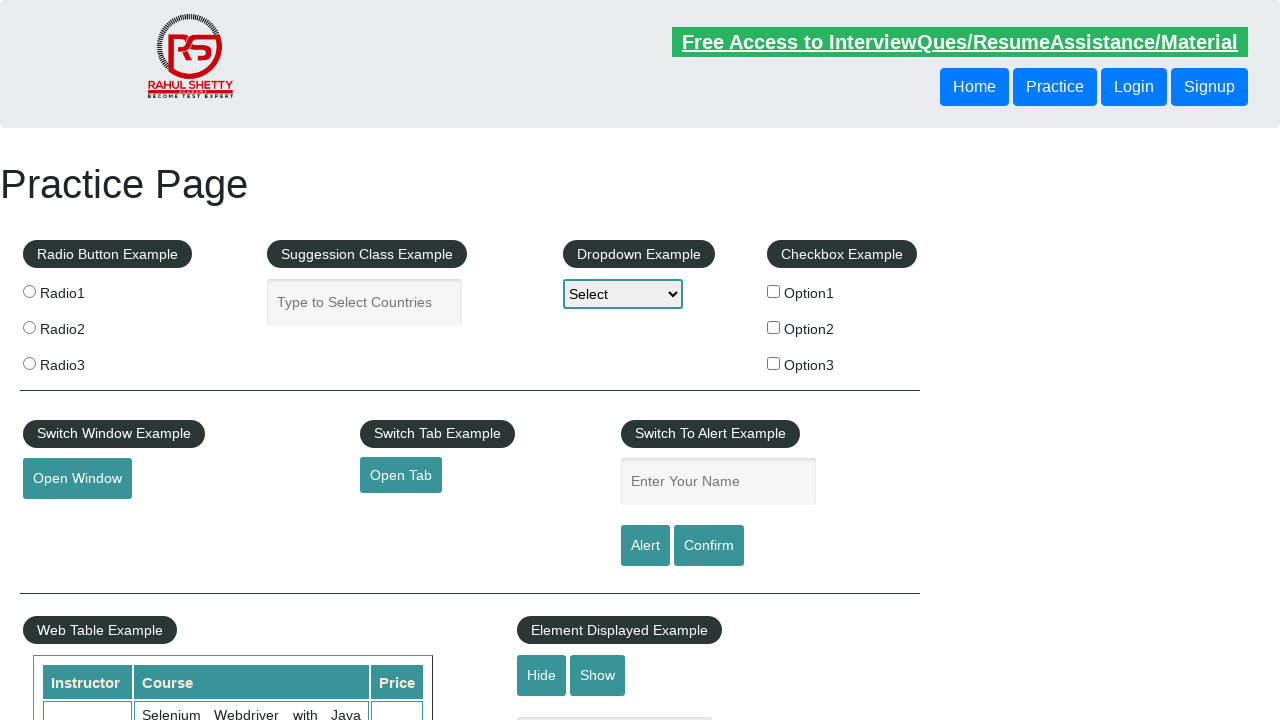

Retrieved href attribute from footer link: #
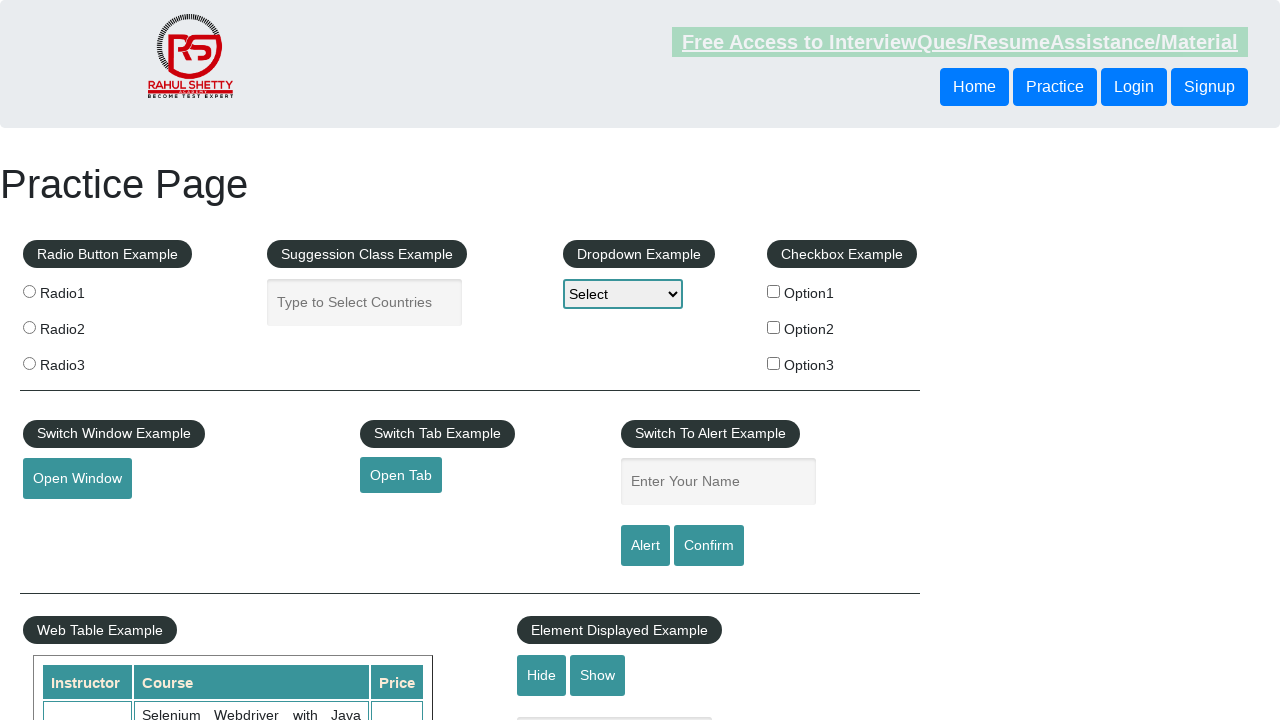

Verified footer link has valid href attribute
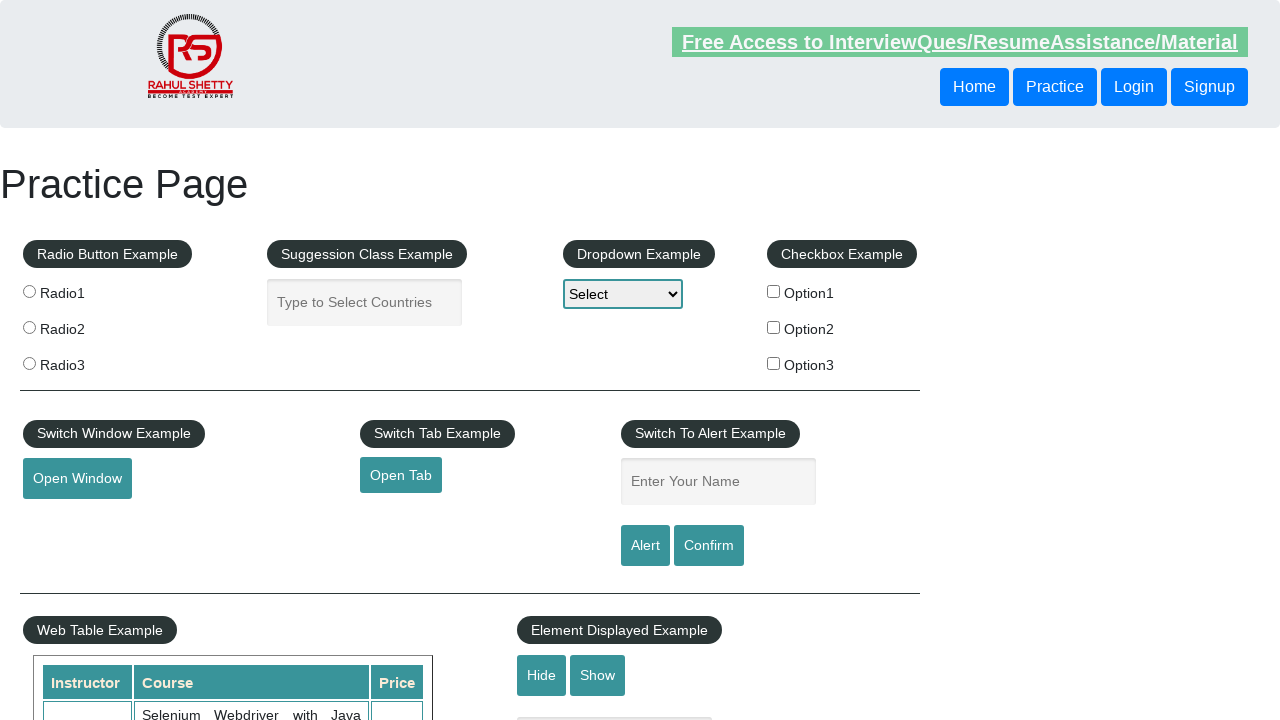

Located first link in footer item
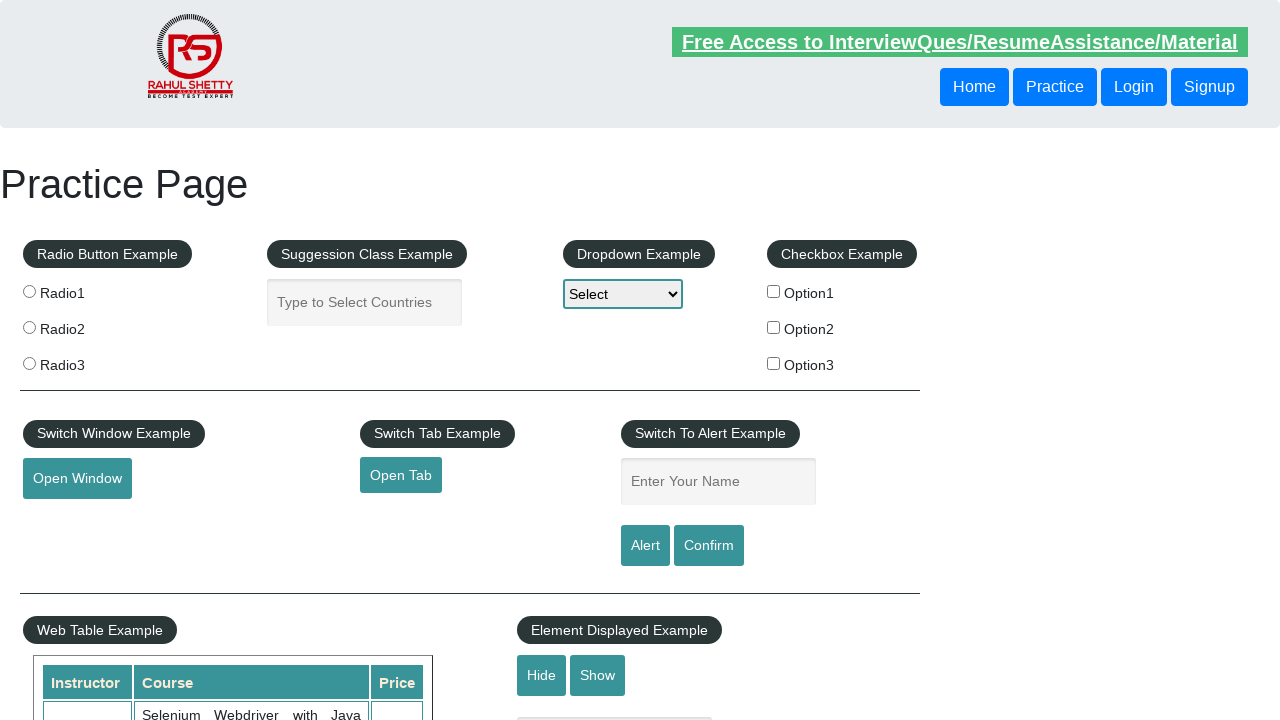

Retrieved href attribute from footer link: #
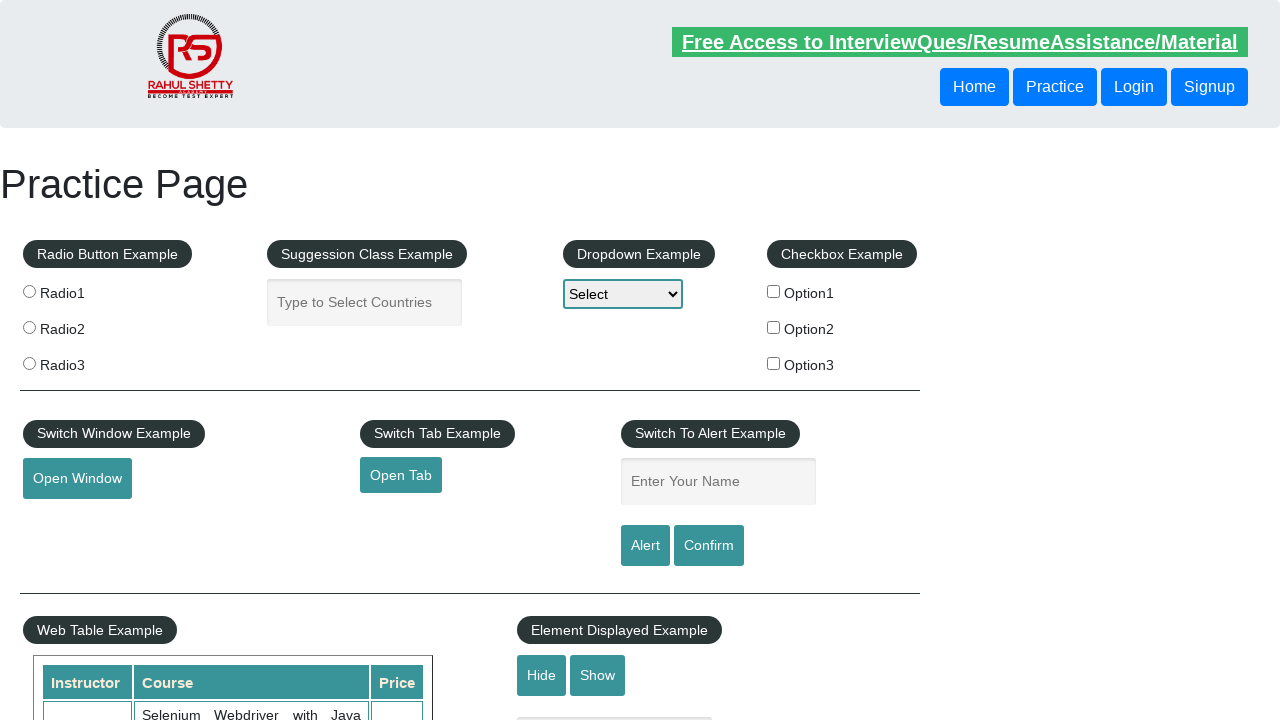

Verified footer link has valid href attribute
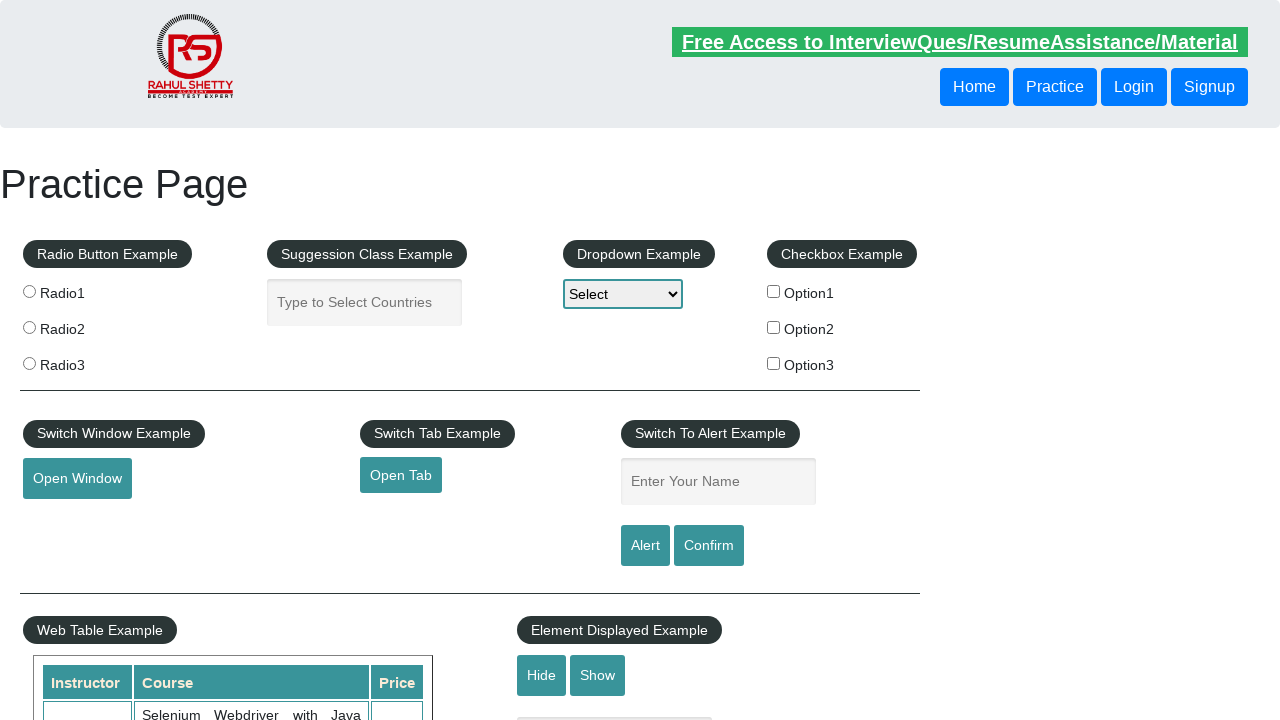

Located first link in footer item
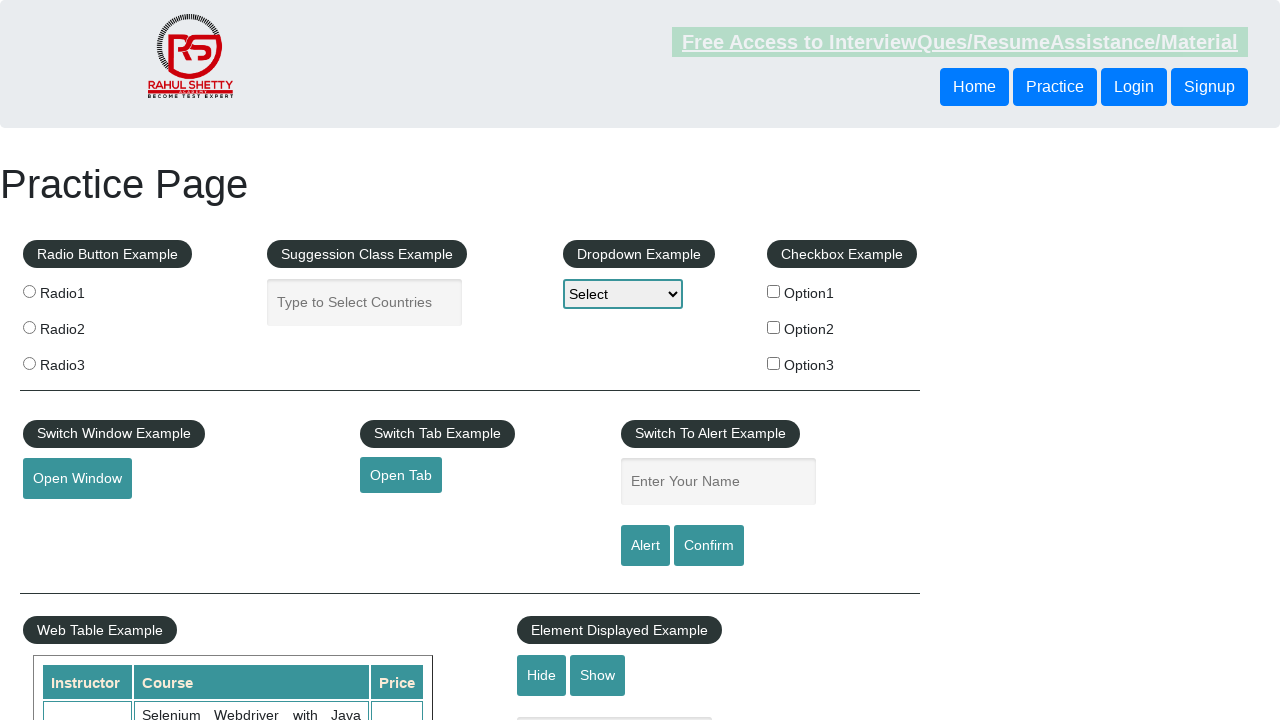

Retrieved href attribute from footer link: #
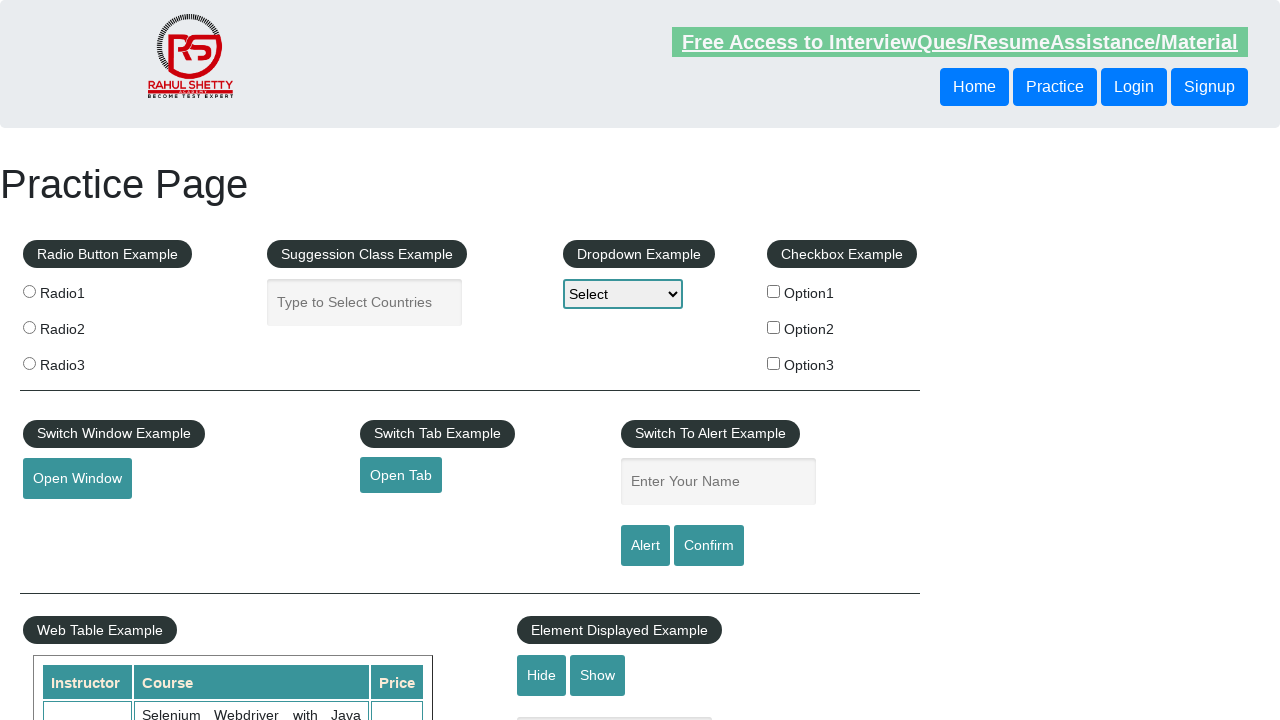

Verified footer link has valid href attribute
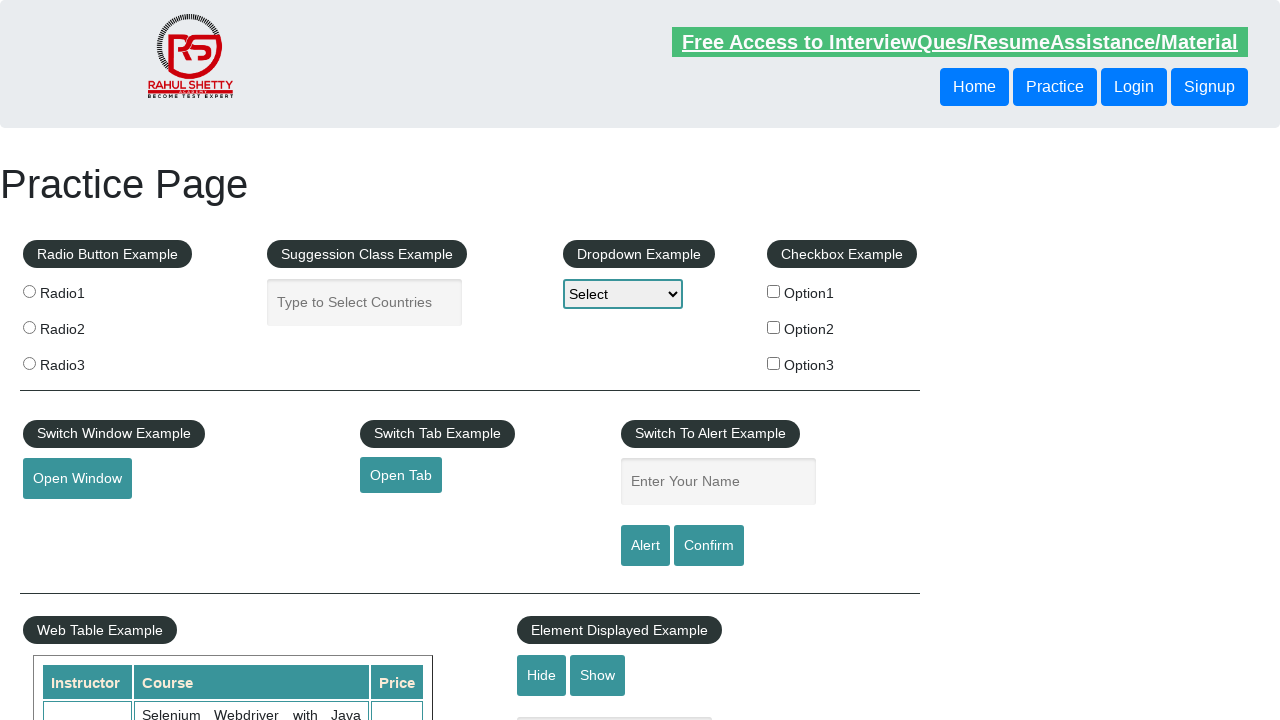

Located first link in footer item
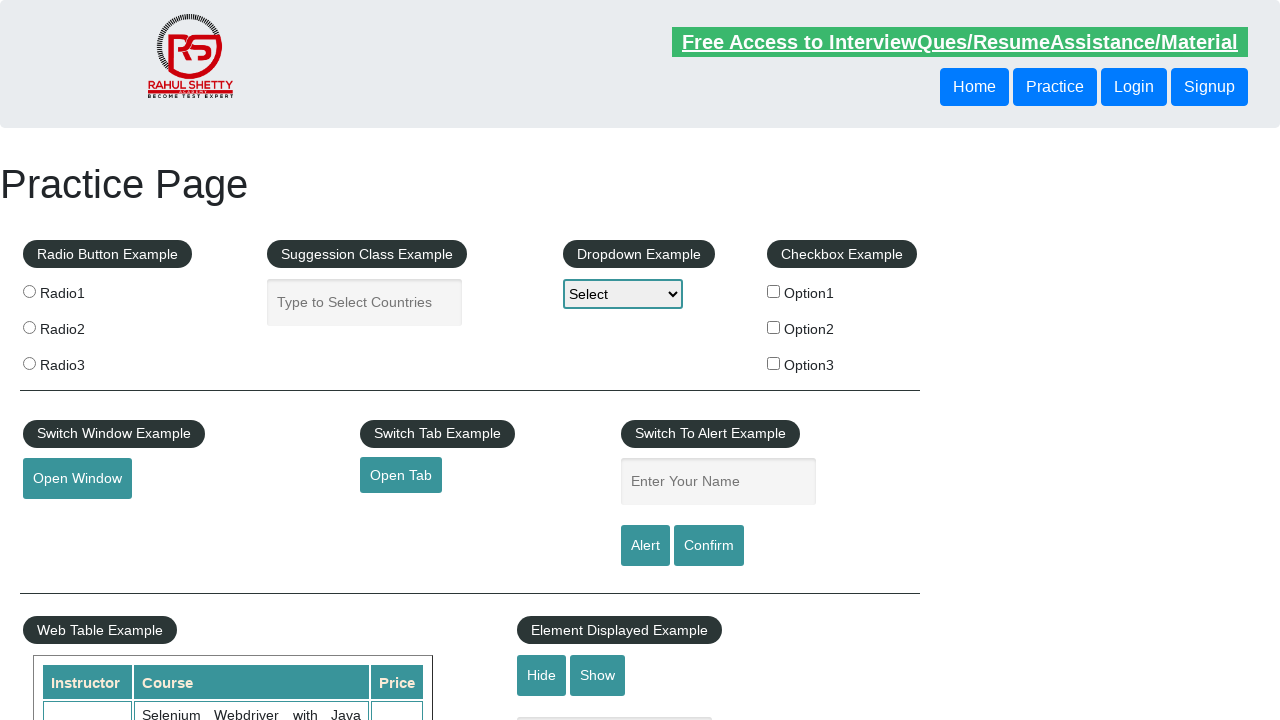

Retrieved href attribute from footer link: #
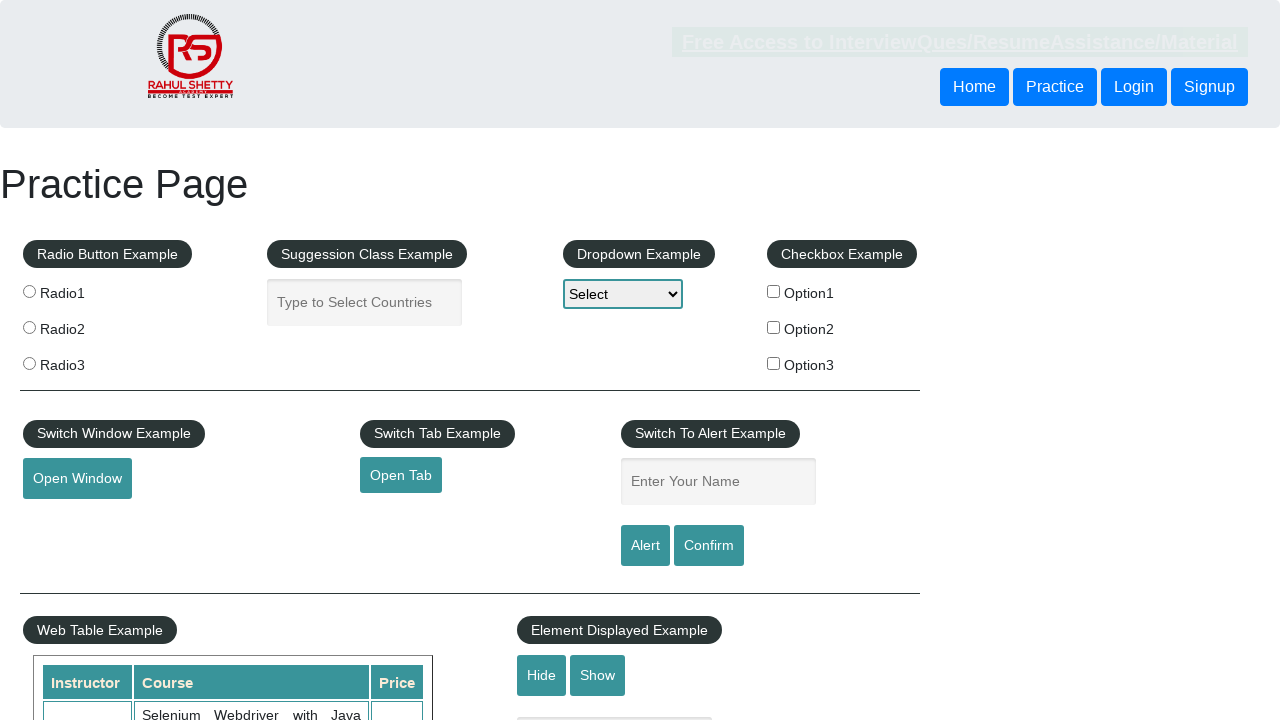

Verified footer link has valid href attribute
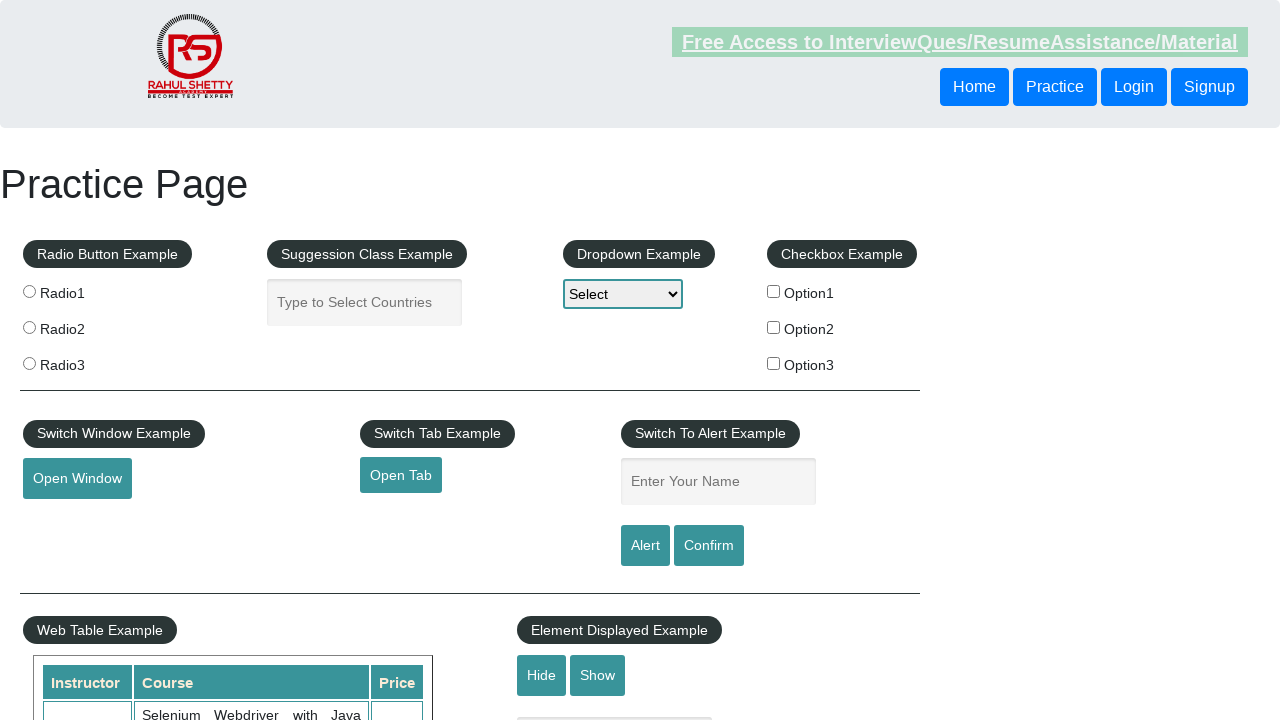

Located first link in footer item
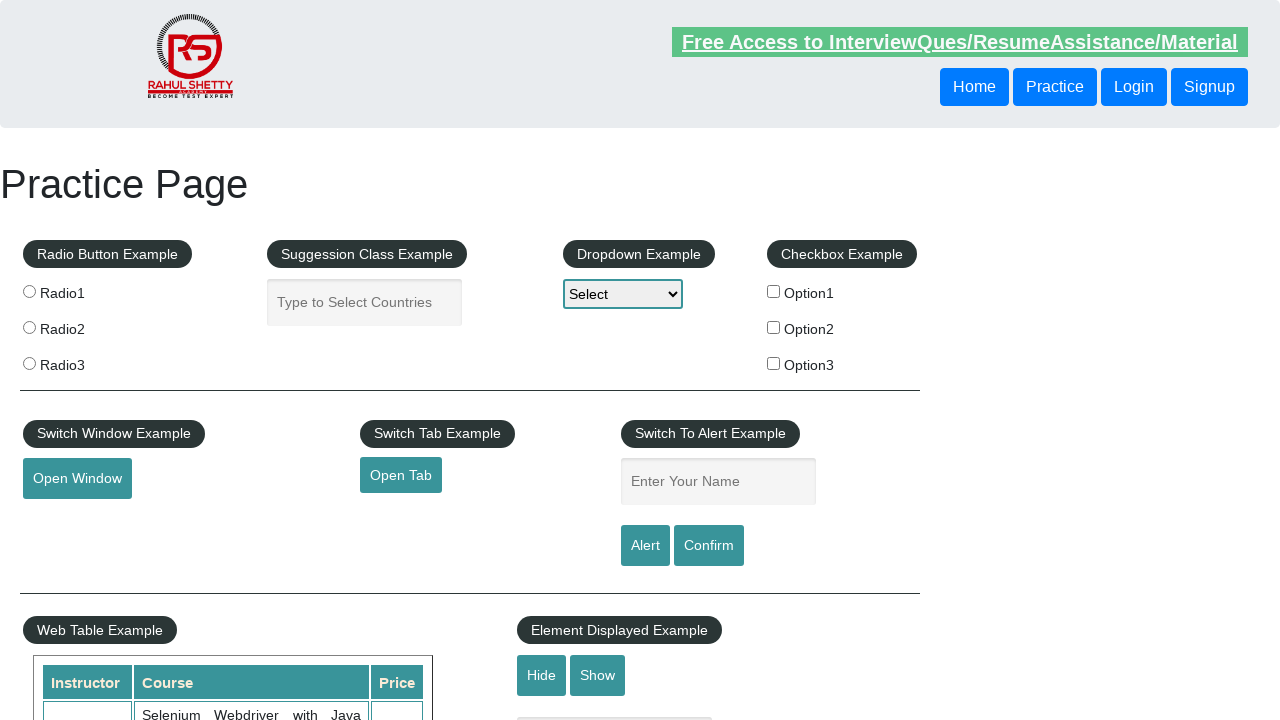

Retrieved href attribute from footer link: #
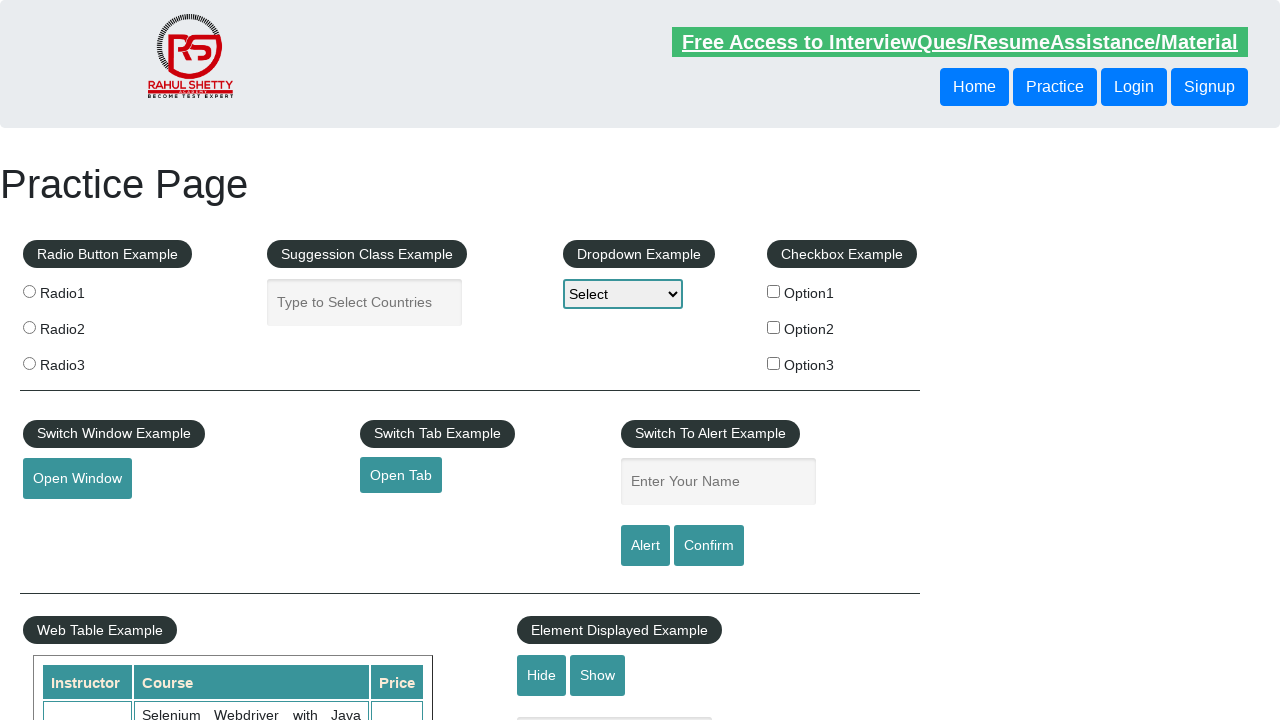

Verified footer link has valid href attribute
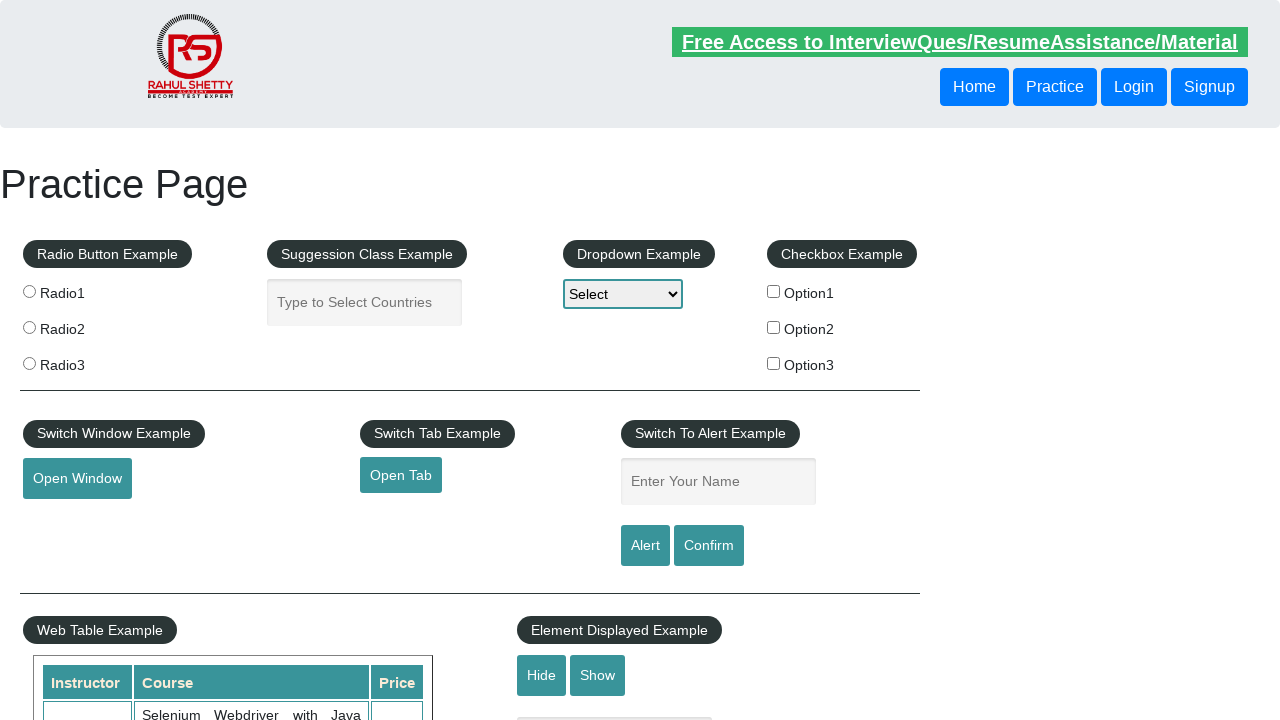

Located first link in footer item
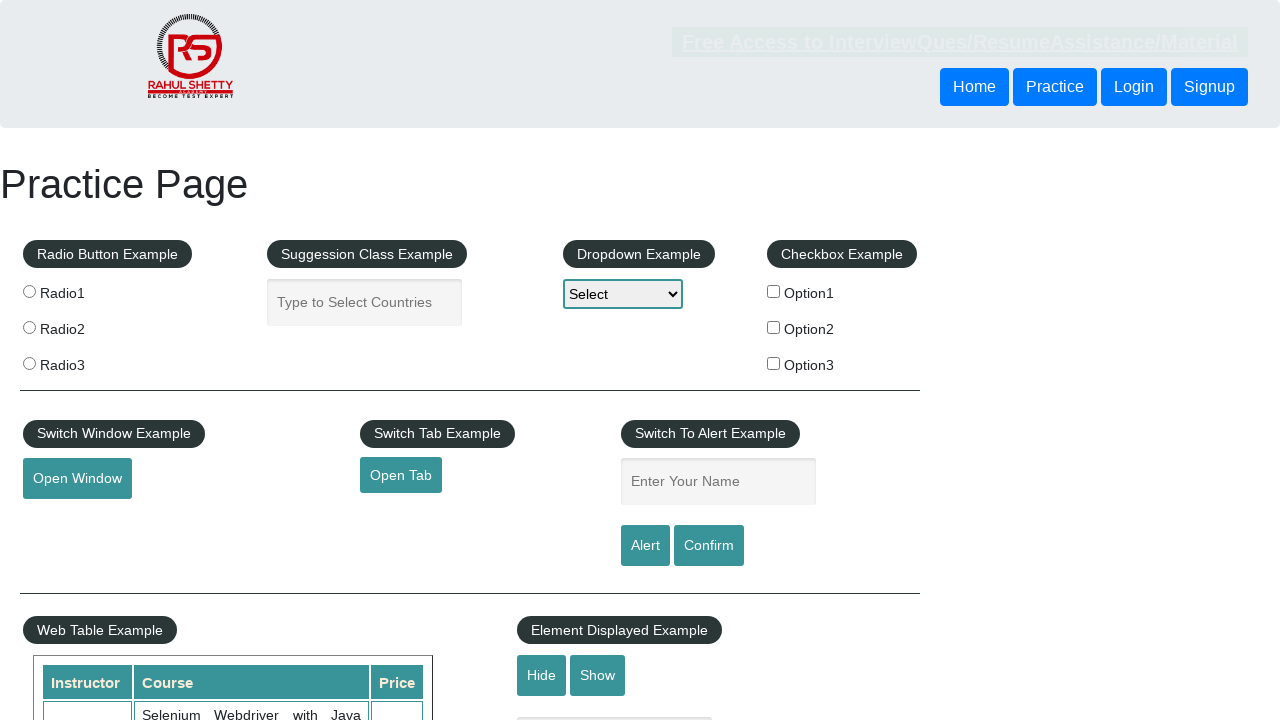

Retrieved href attribute from footer link: #
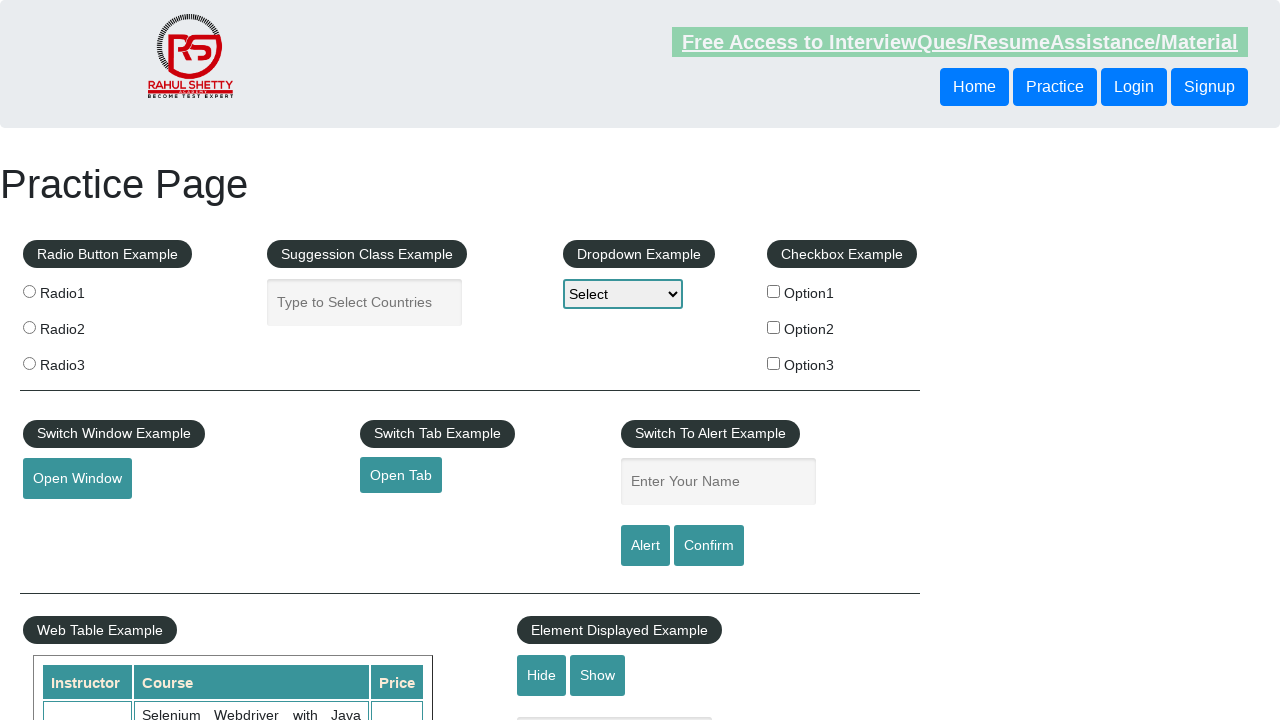

Verified footer link has valid href attribute
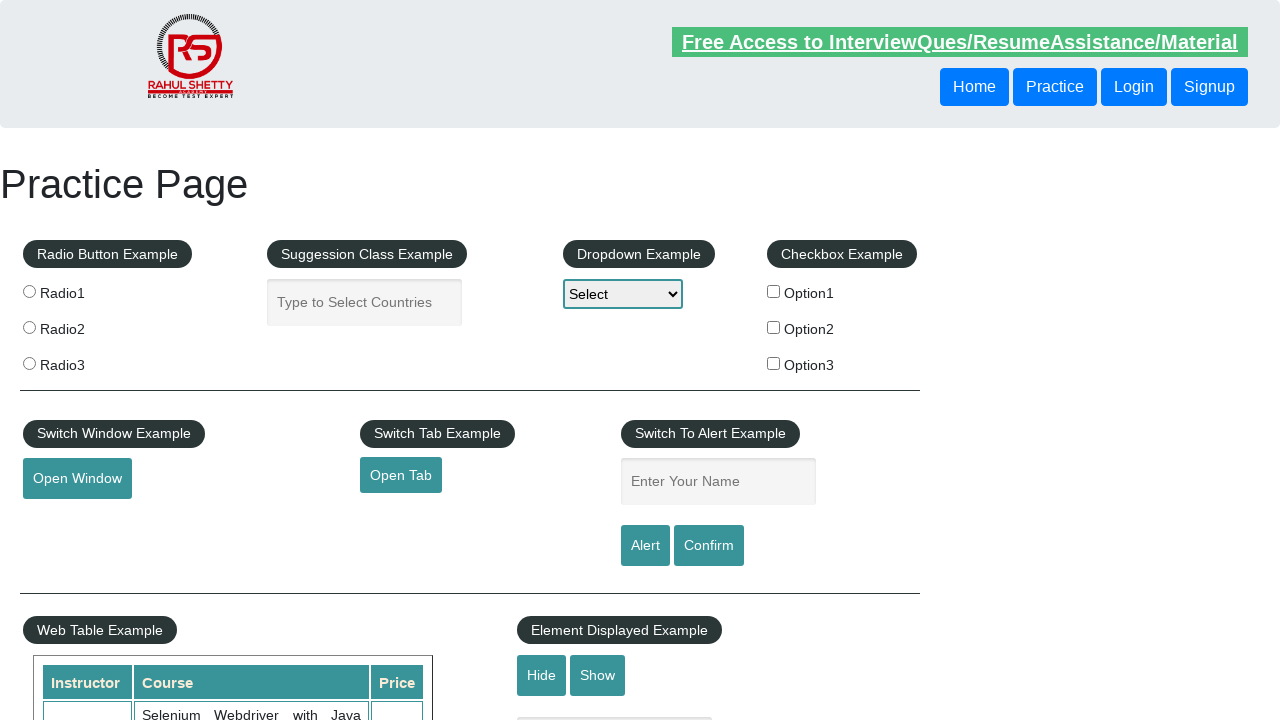

Located first link in footer item
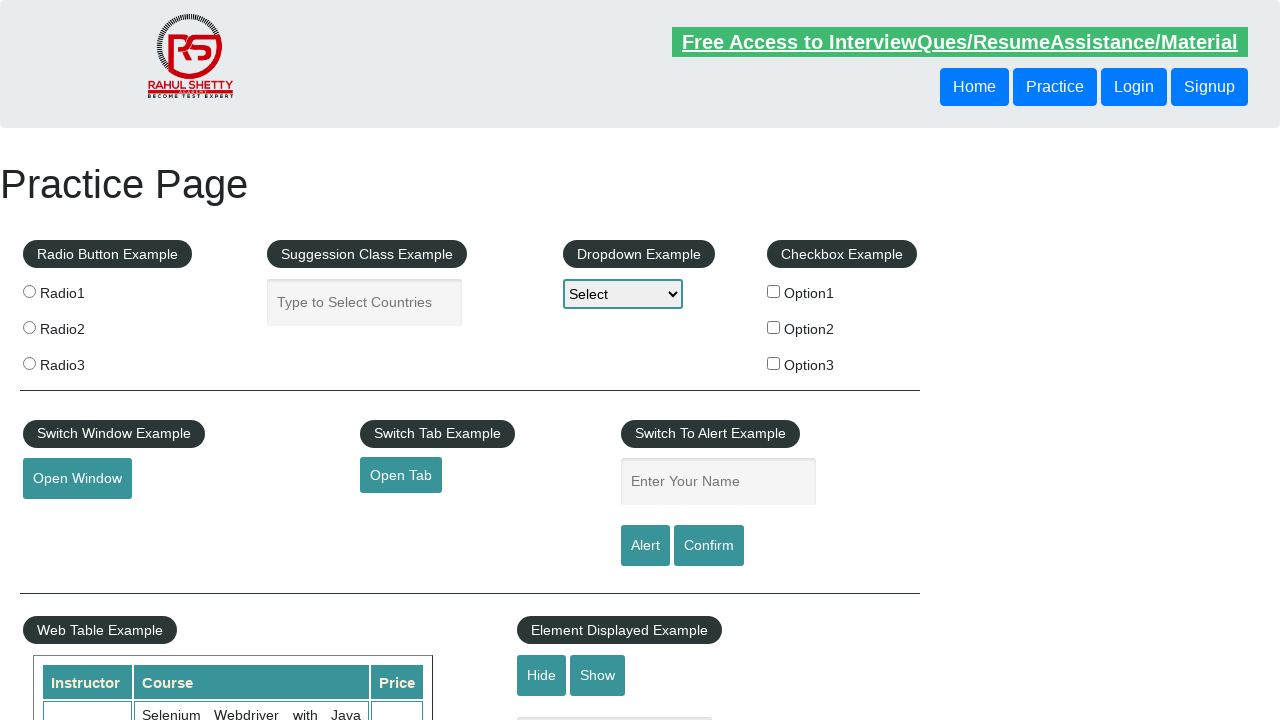

Retrieved href attribute from footer link: #
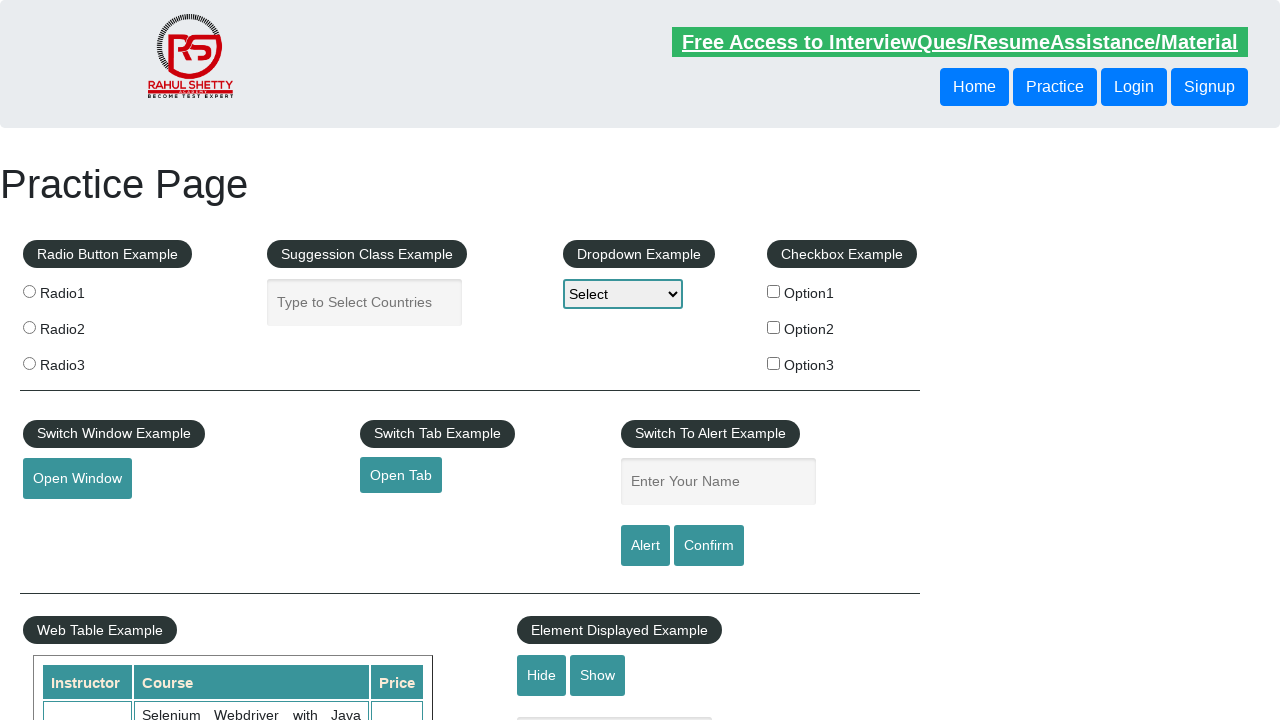

Verified footer link has valid href attribute
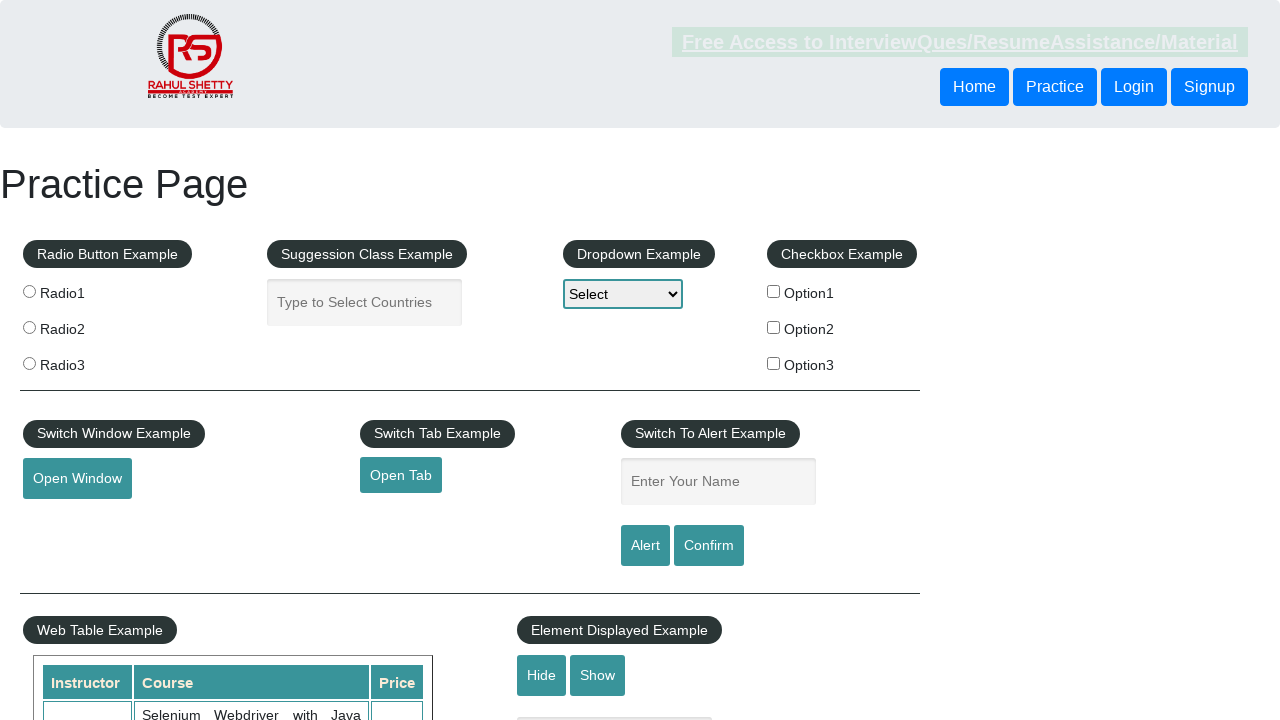

Located first link in footer item
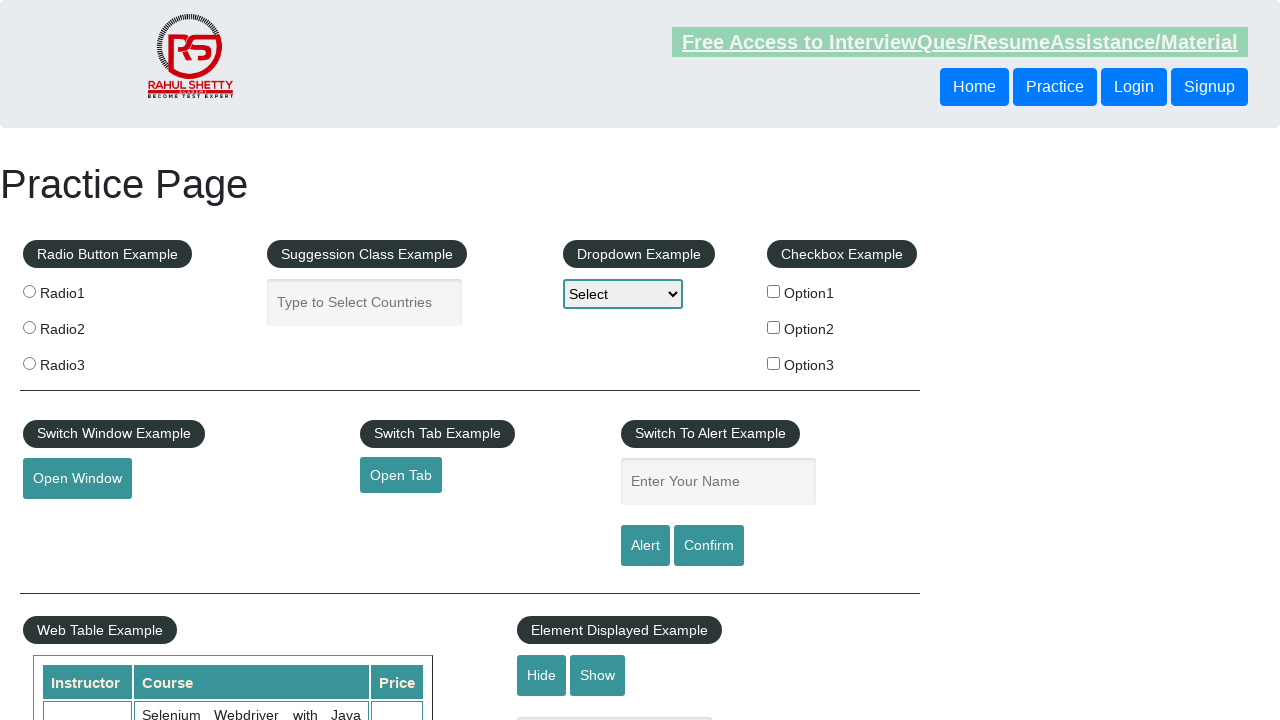

Retrieved href attribute from footer link: #
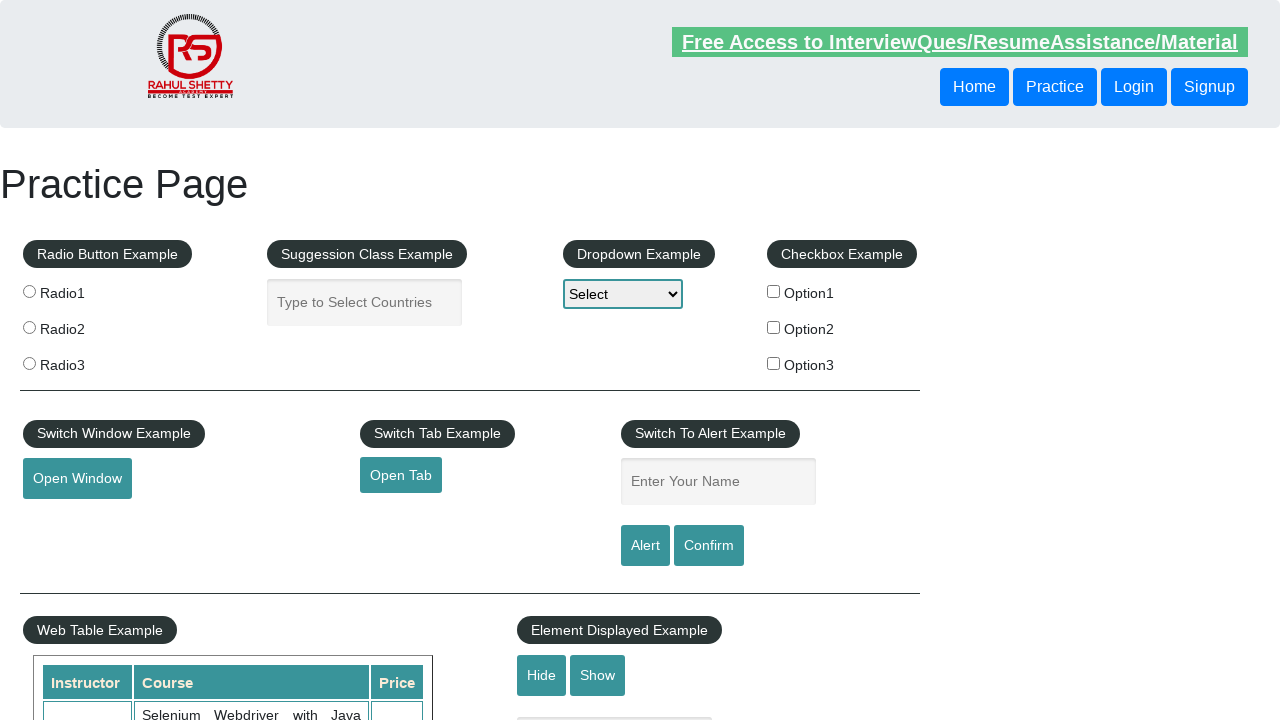

Verified footer link has valid href attribute
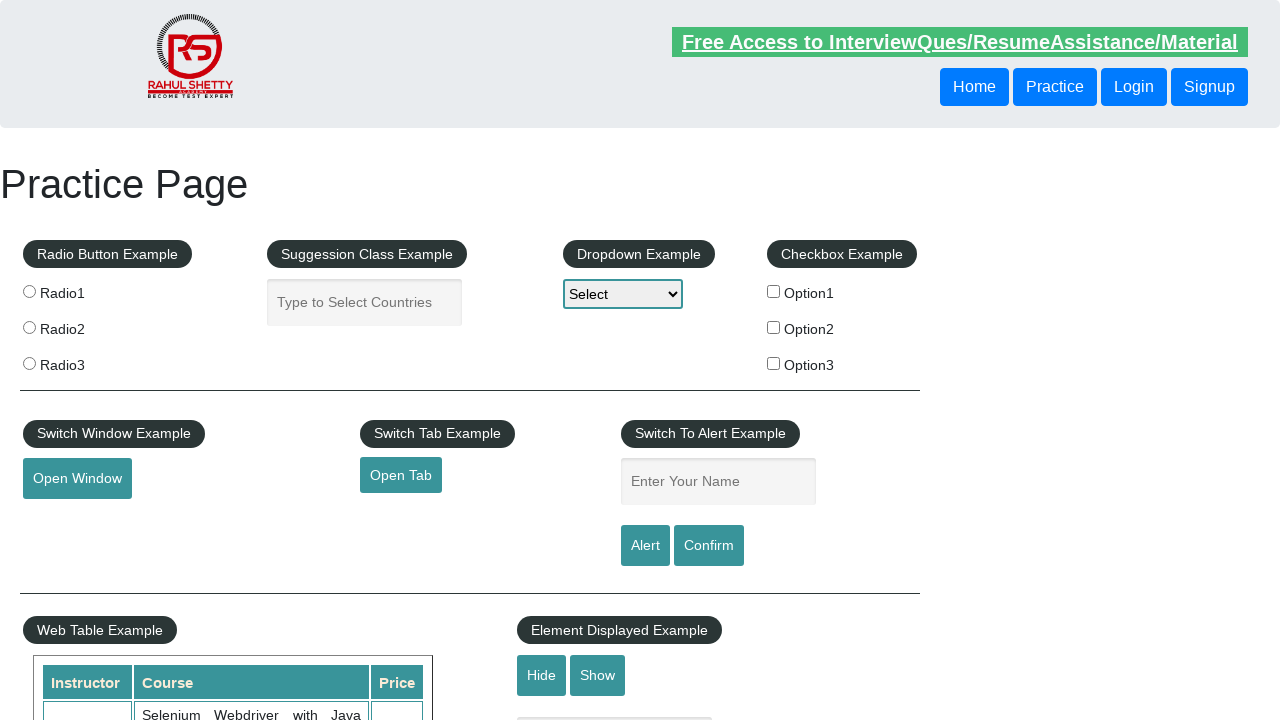

Located first link in footer item
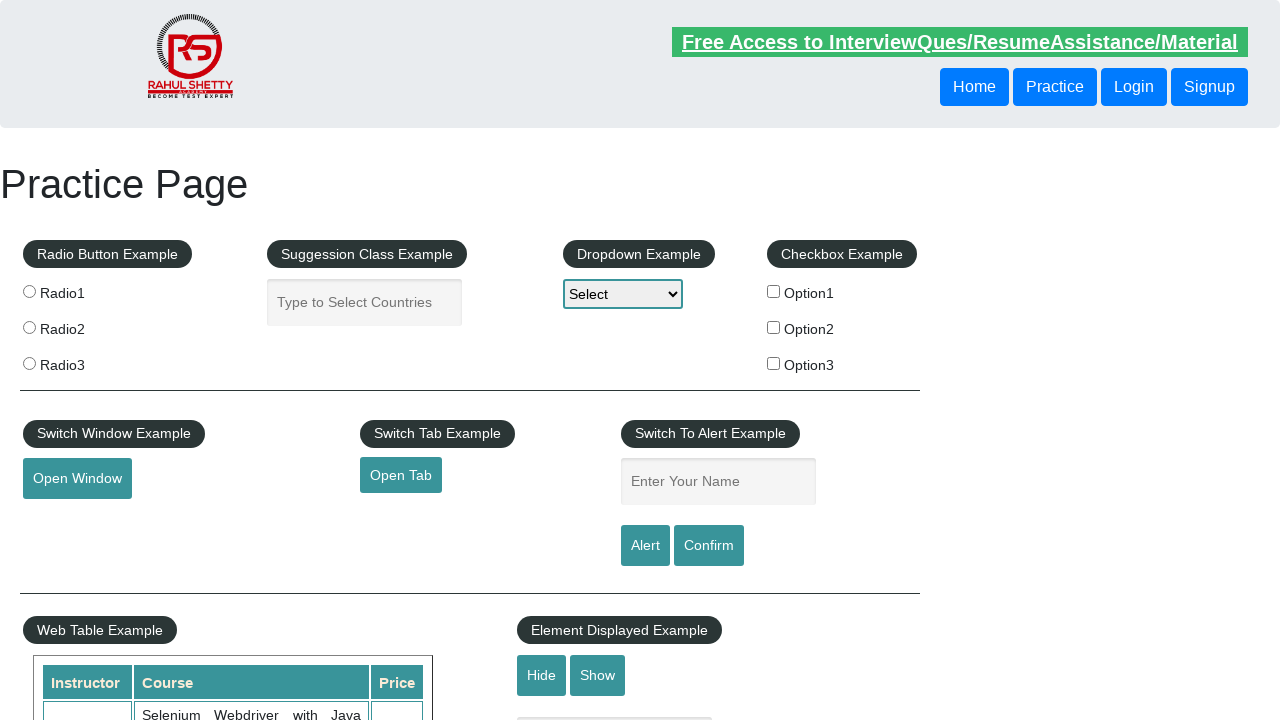

Retrieved href attribute from footer link: #
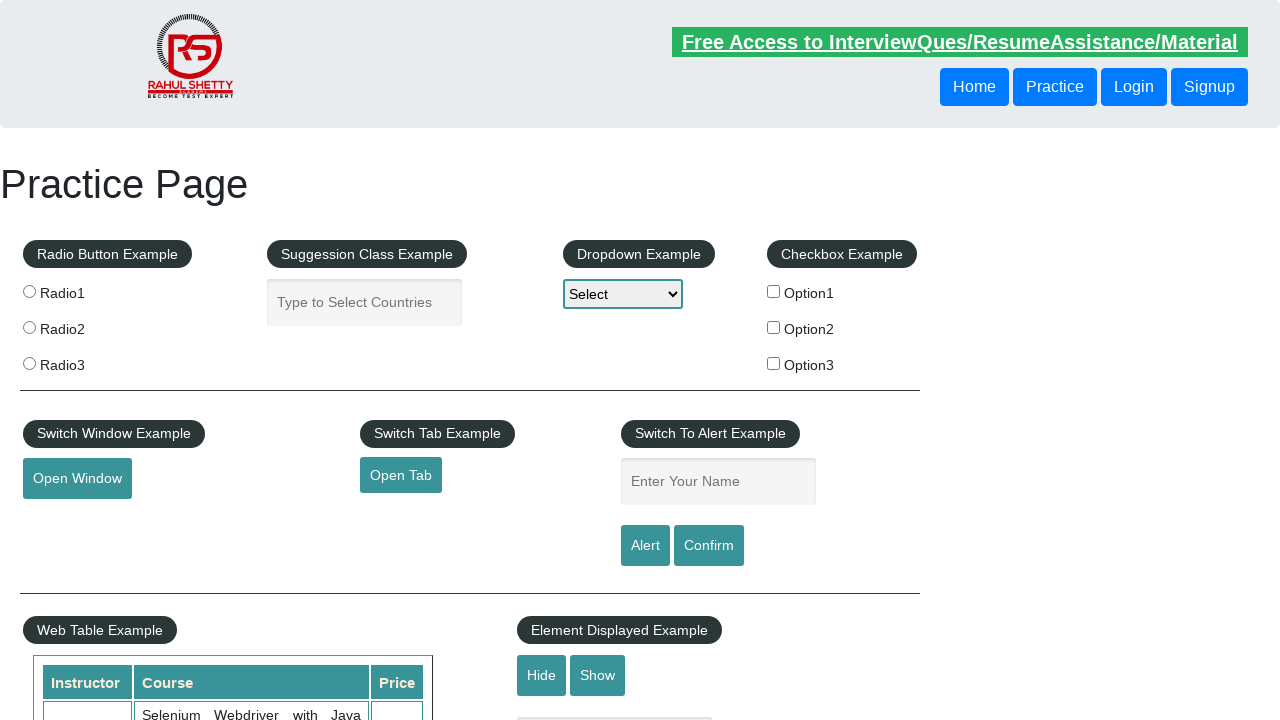

Verified footer link has valid href attribute
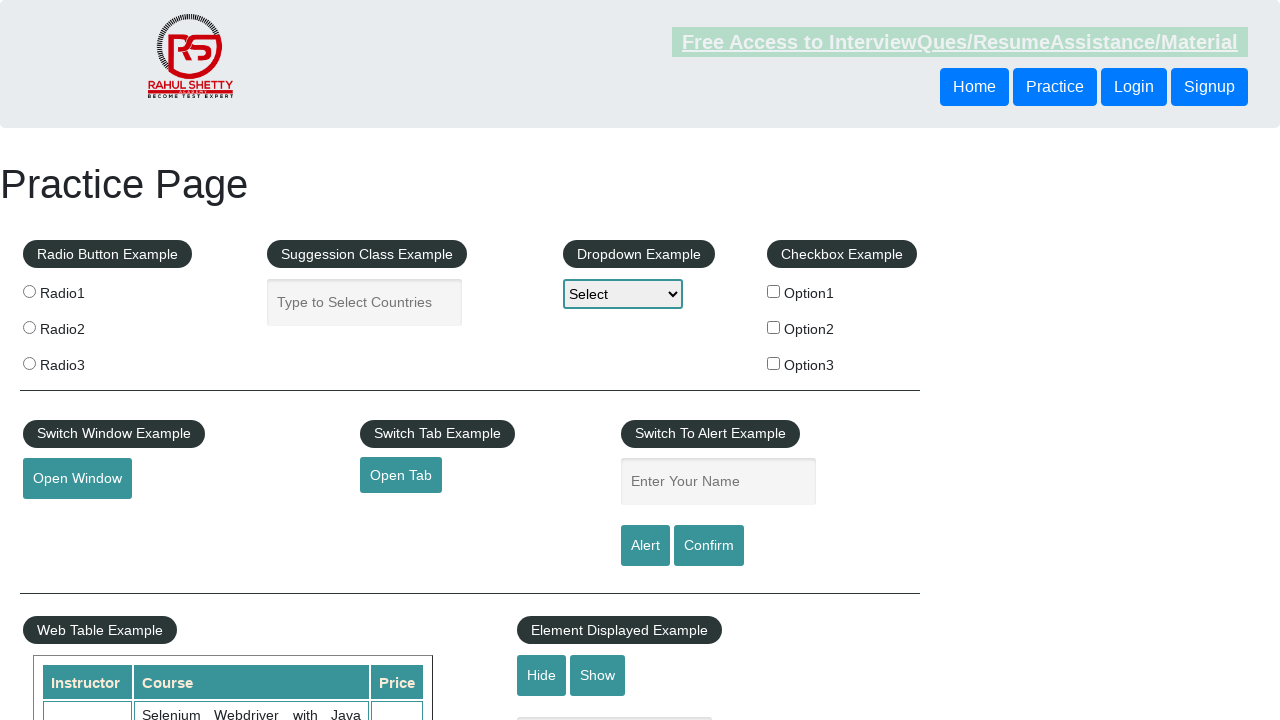

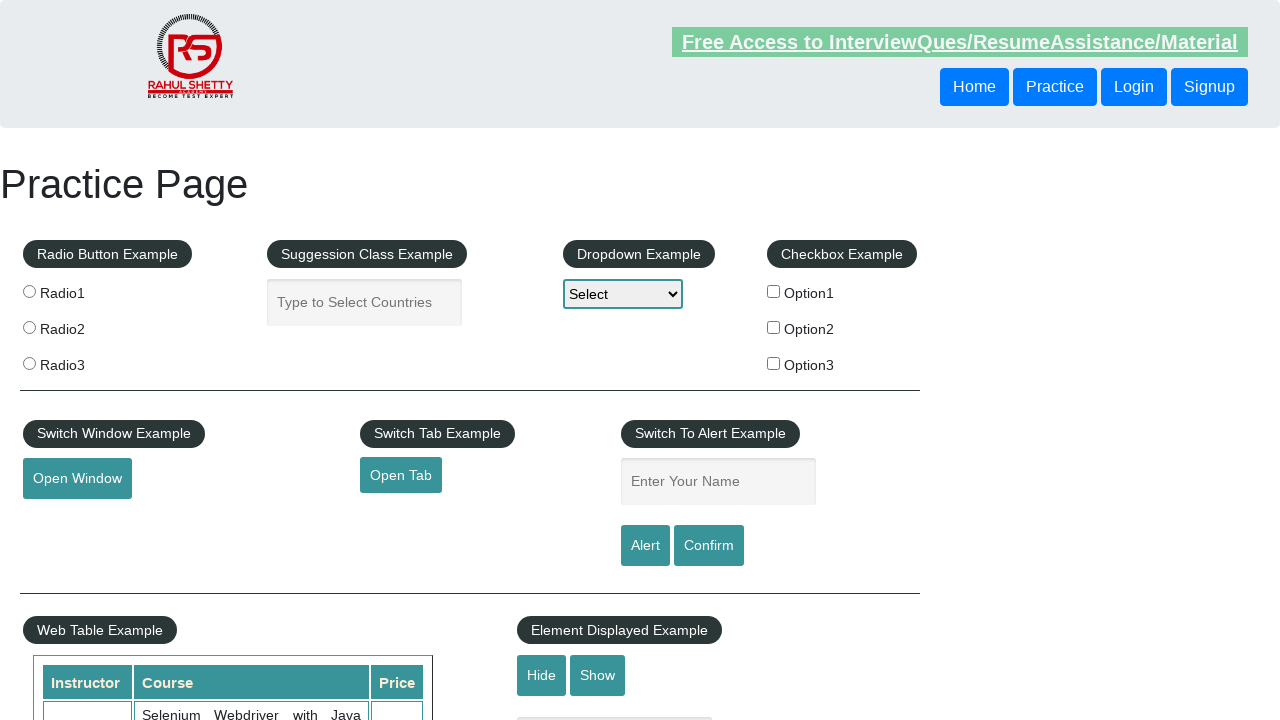